Tests navigating through footer links by opening each link in a new tab and verifying page titles

Starting URL: https://rahulshettyacademy.com/AutomationPractice/

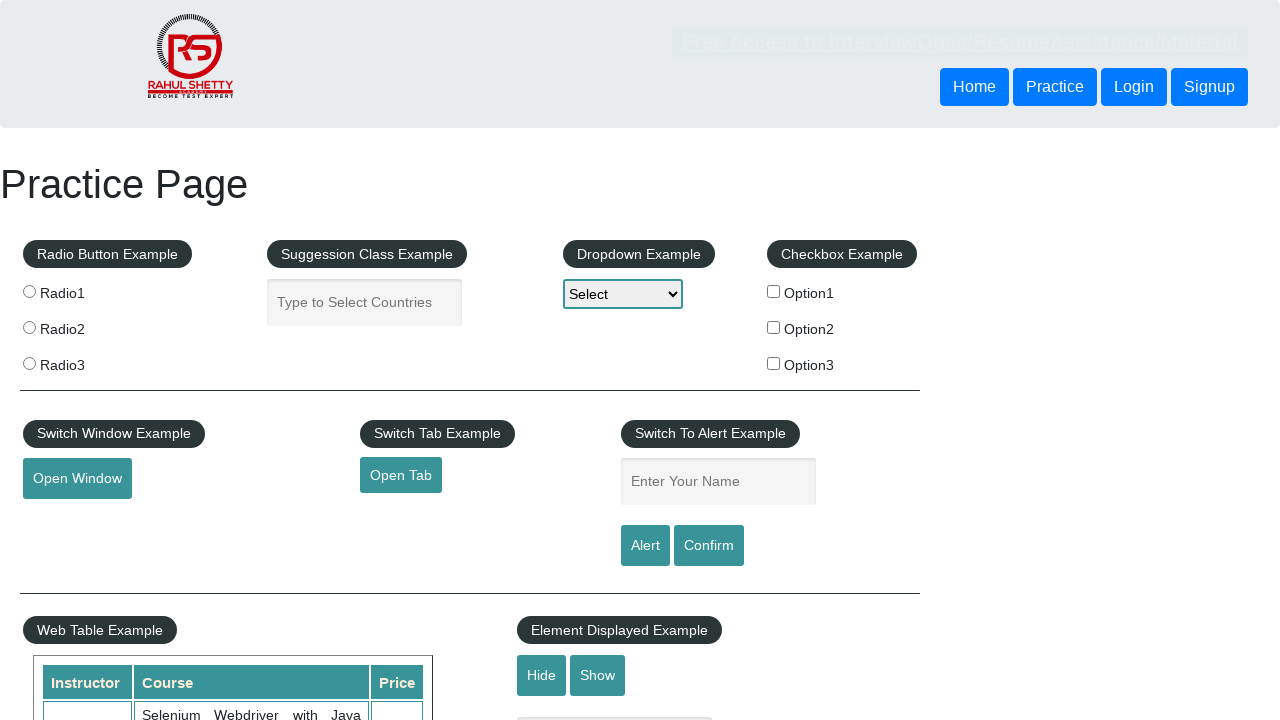

Counted all links on the page
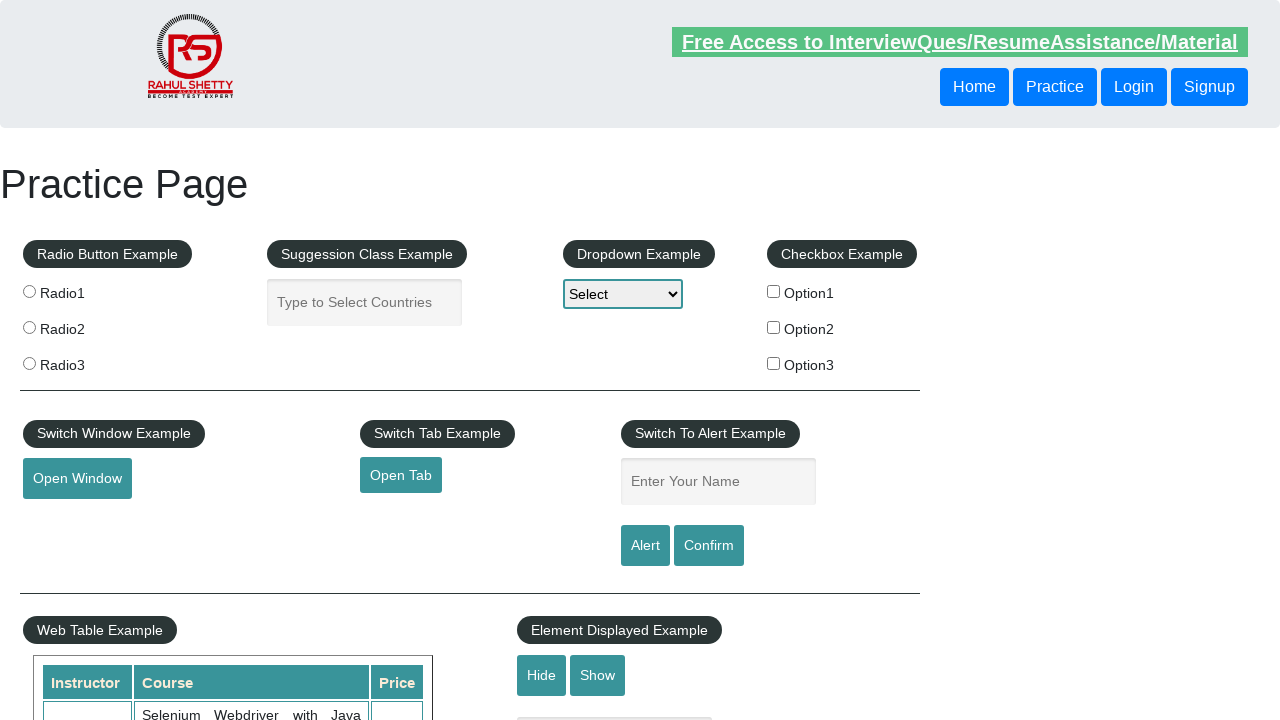

Counted all links in footer section
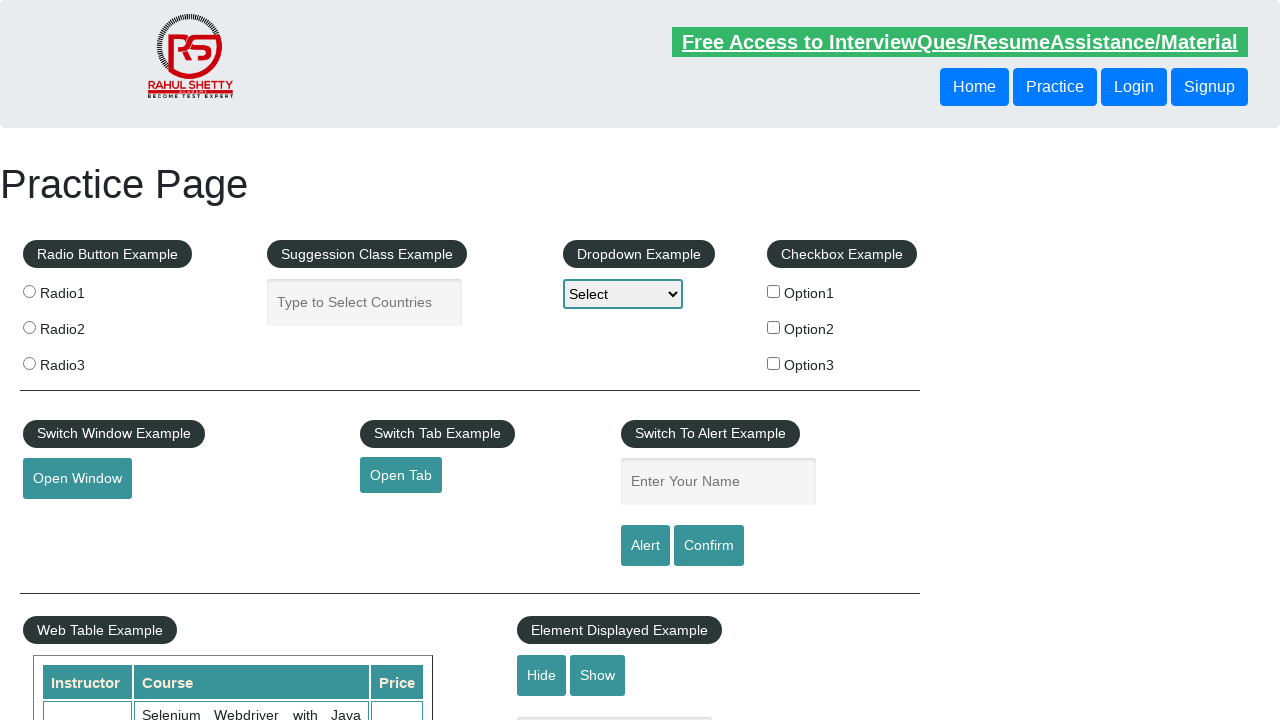

Counted links in first footer column
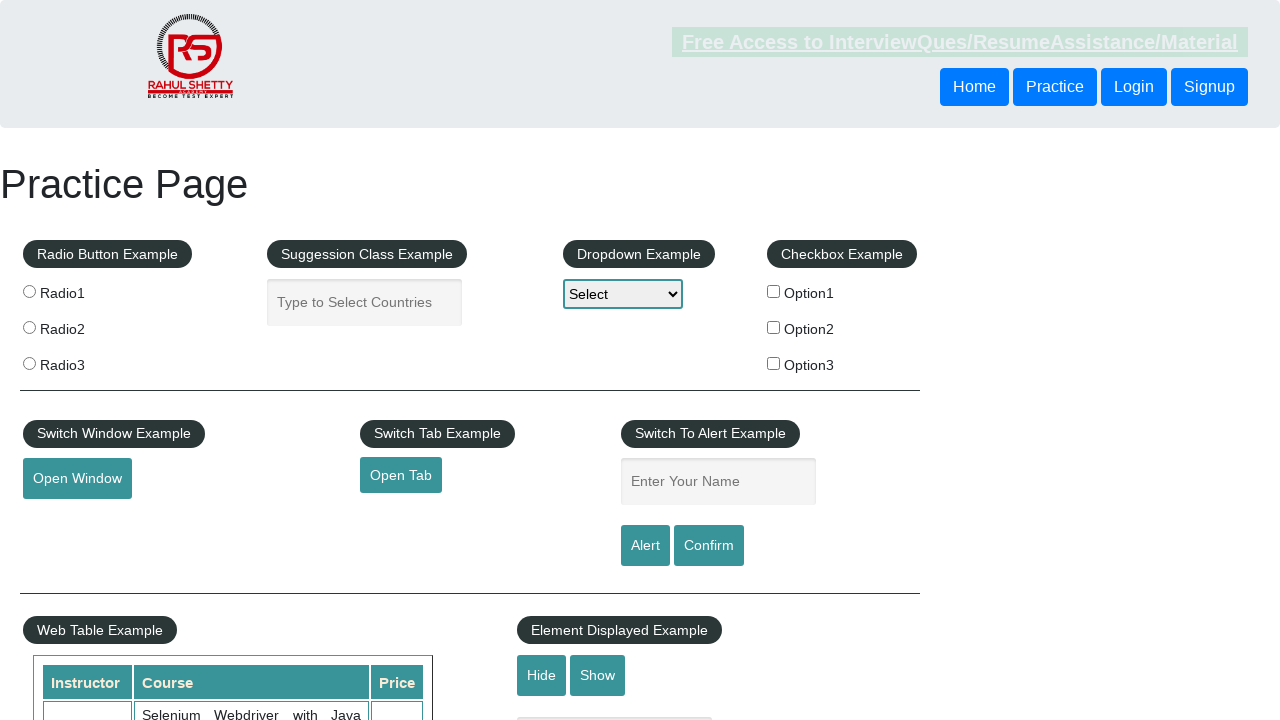

Opened footer link 1 in new tab using Ctrl+Click at (68, 520) on #gf-BIG table tbody tr td ul a >> nth=1
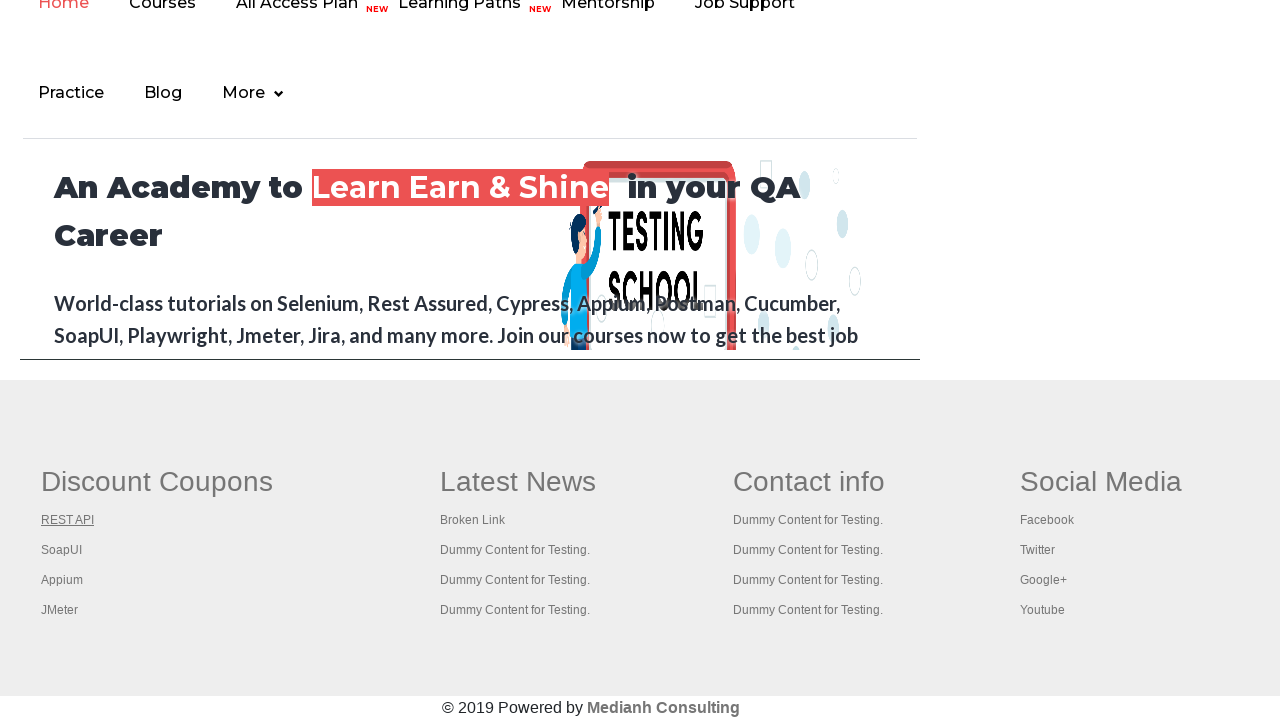

Opened footer link 2 in new tab using Ctrl+Click at (62, 550) on #gf-BIG table tbody tr td ul a >> nth=2
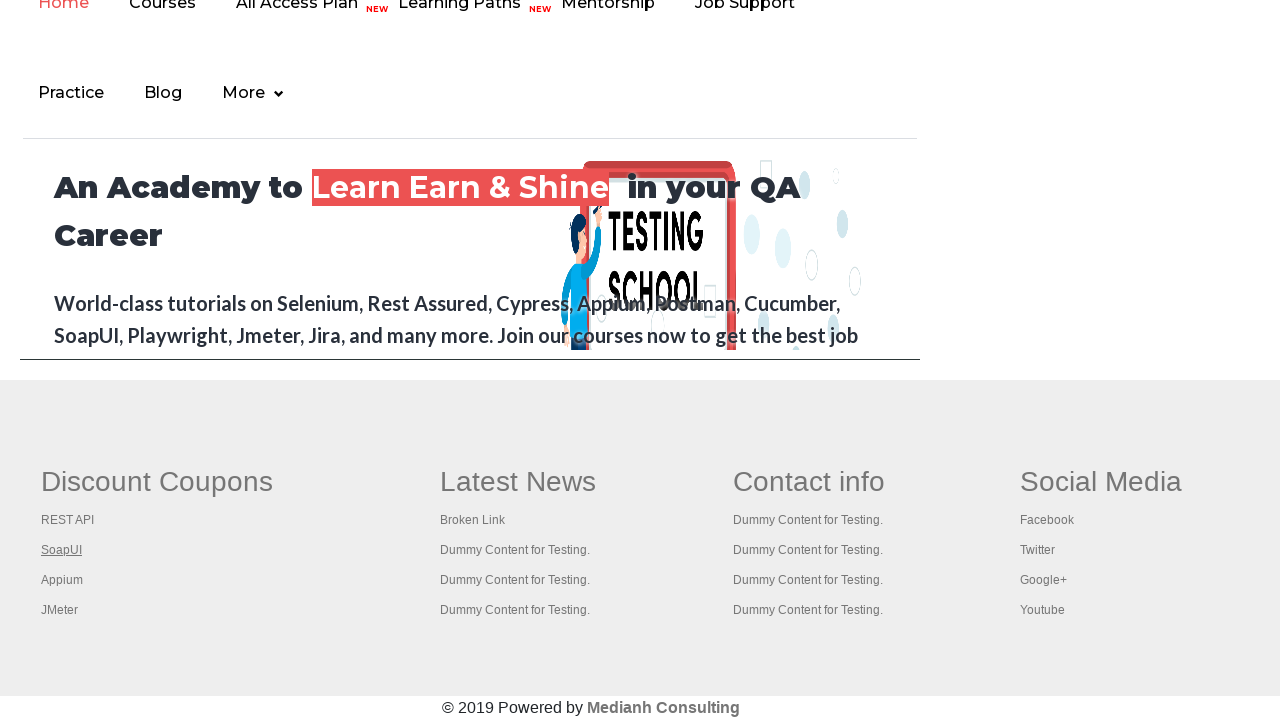

Opened footer link 3 in new tab using Ctrl+Click at (62, 580) on #gf-BIG table tbody tr td ul a >> nth=3
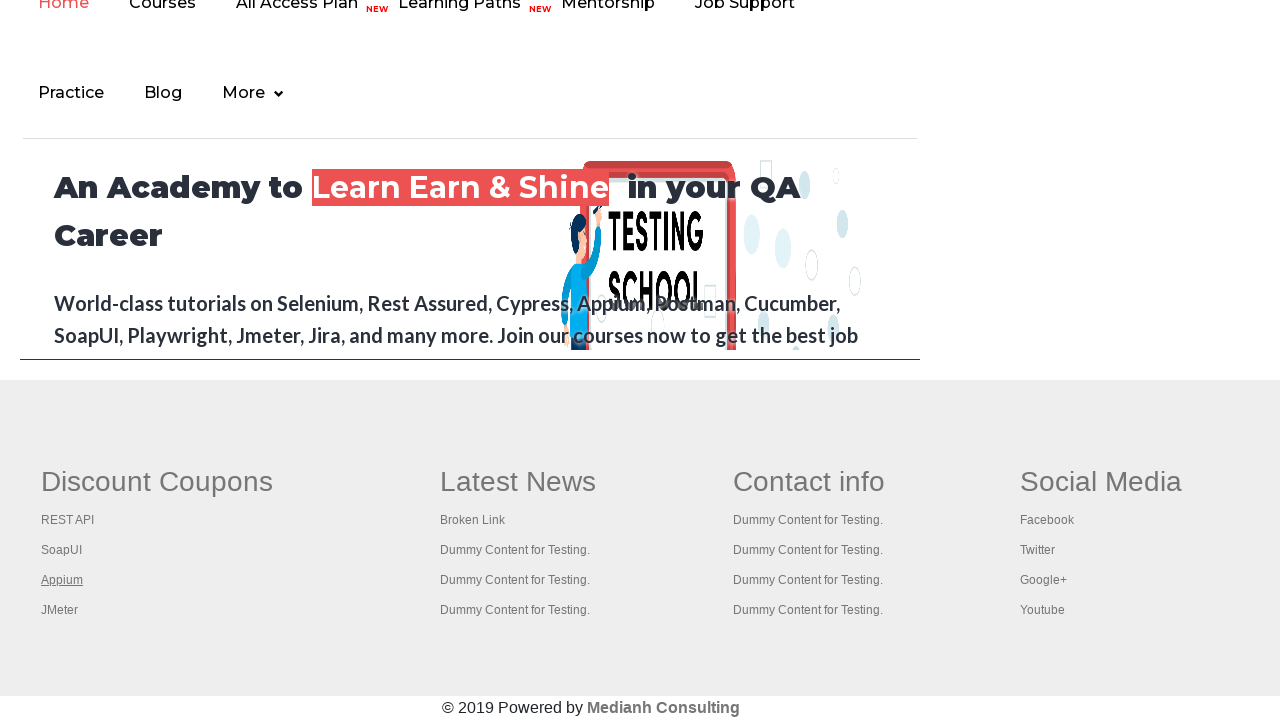

Opened footer link 4 in new tab using Ctrl+Click at (60, 610) on #gf-BIG table tbody tr td ul a >> nth=4
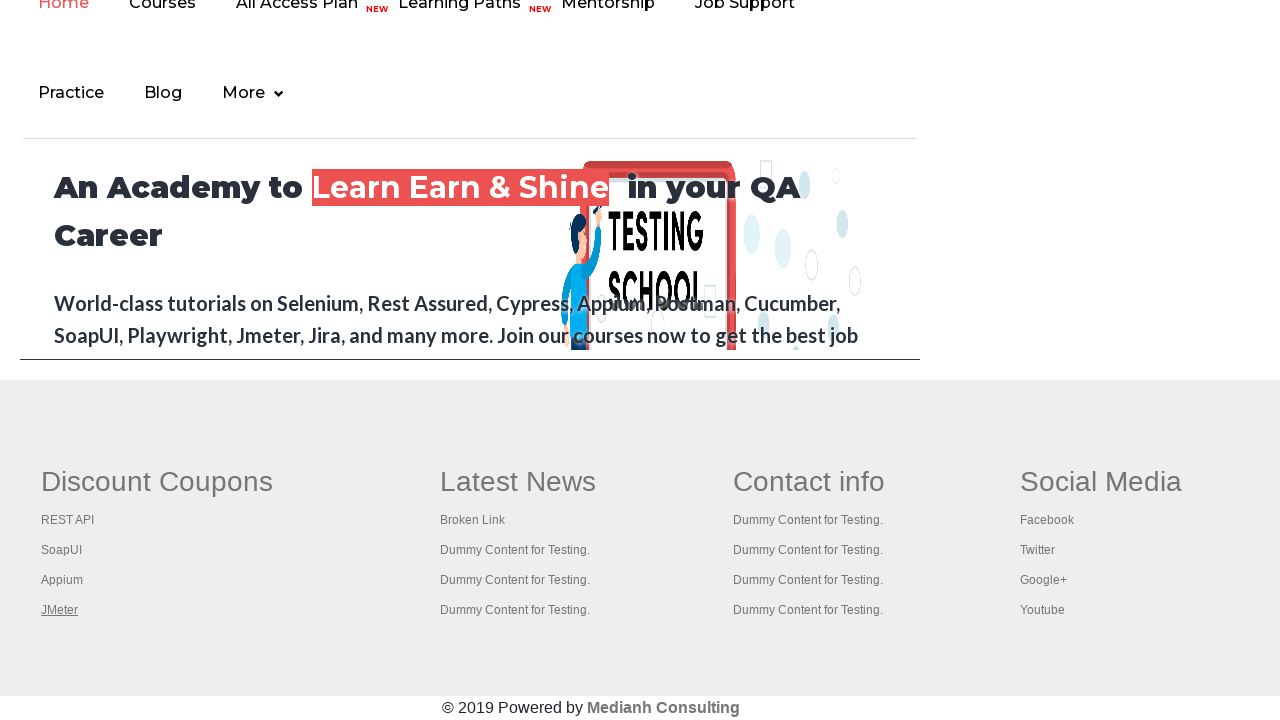

Opened footer link 5 in new tab using Ctrl+Click at (518, 482) on #gf-BIG table tbody tr td ul a >> nth=5
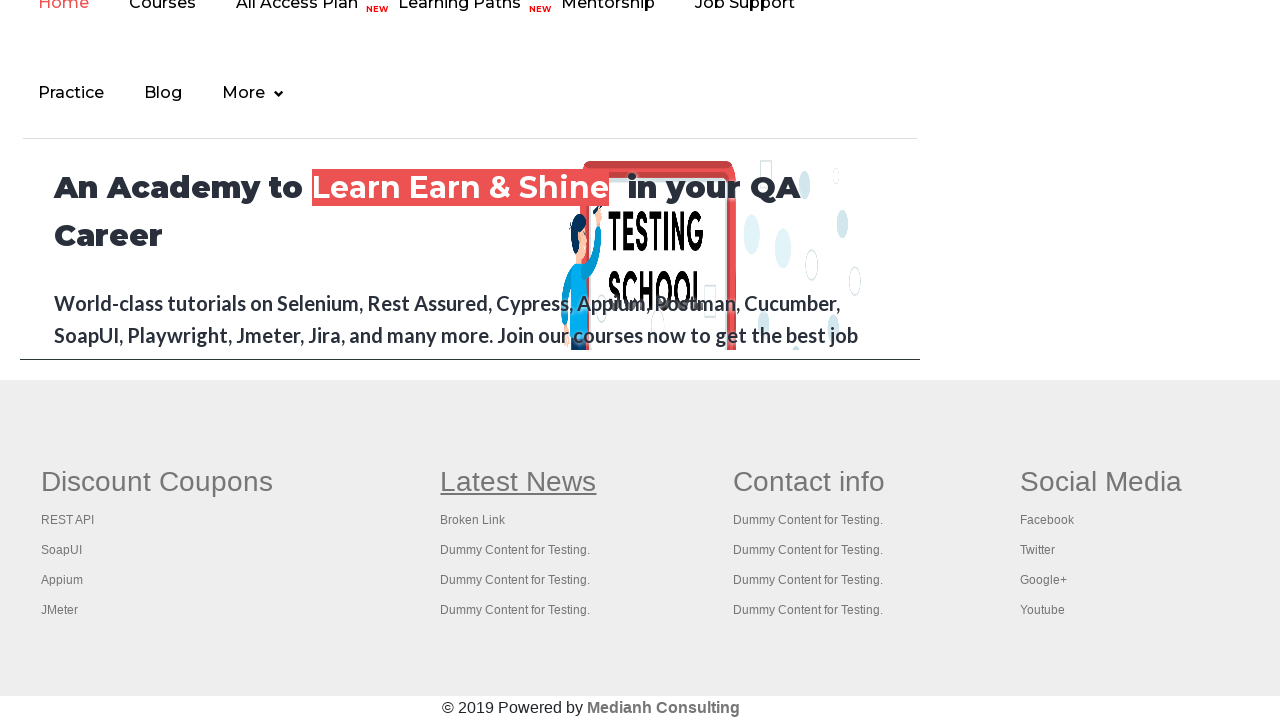

Opened footer link 6 in new tab using Ctrl+Click at (473, 520) on #gf-BIG table tbody tr td ul a >> nth=6
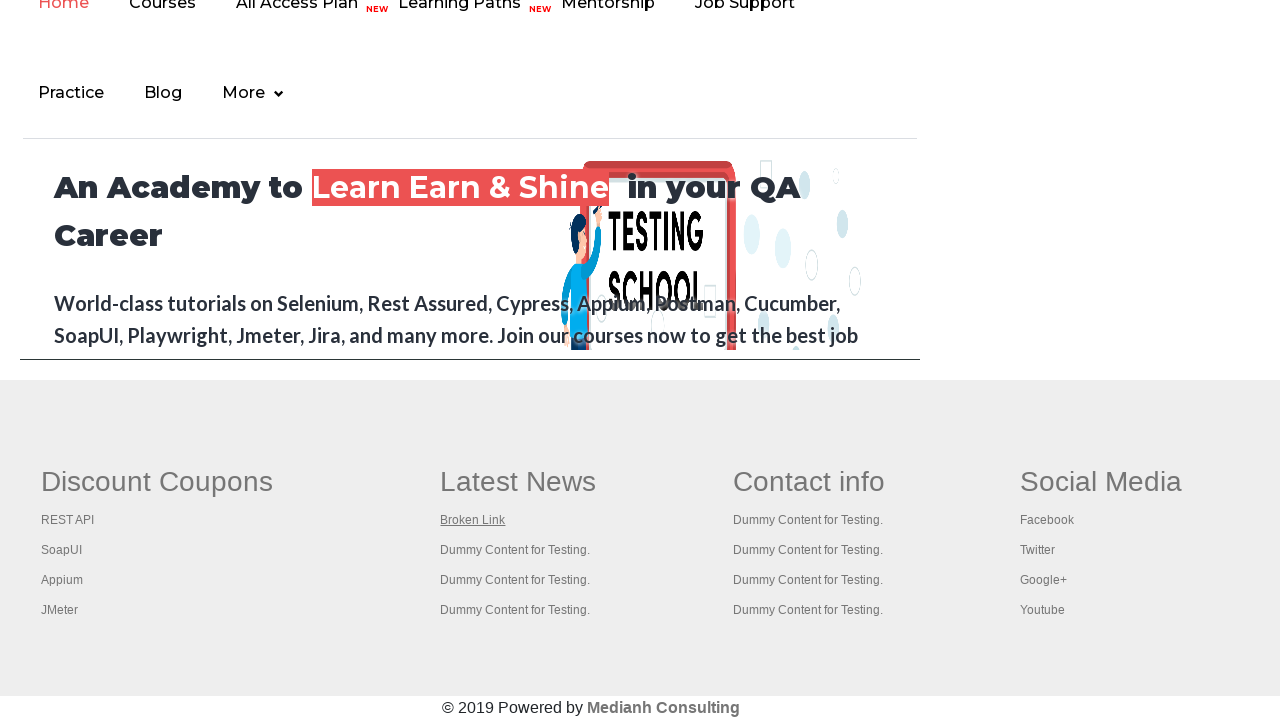

Opened footer link 7 in new tab using Ctrl+Click at (515, 550) on #gf-BIG table tbody tr td ul a >> nth=7
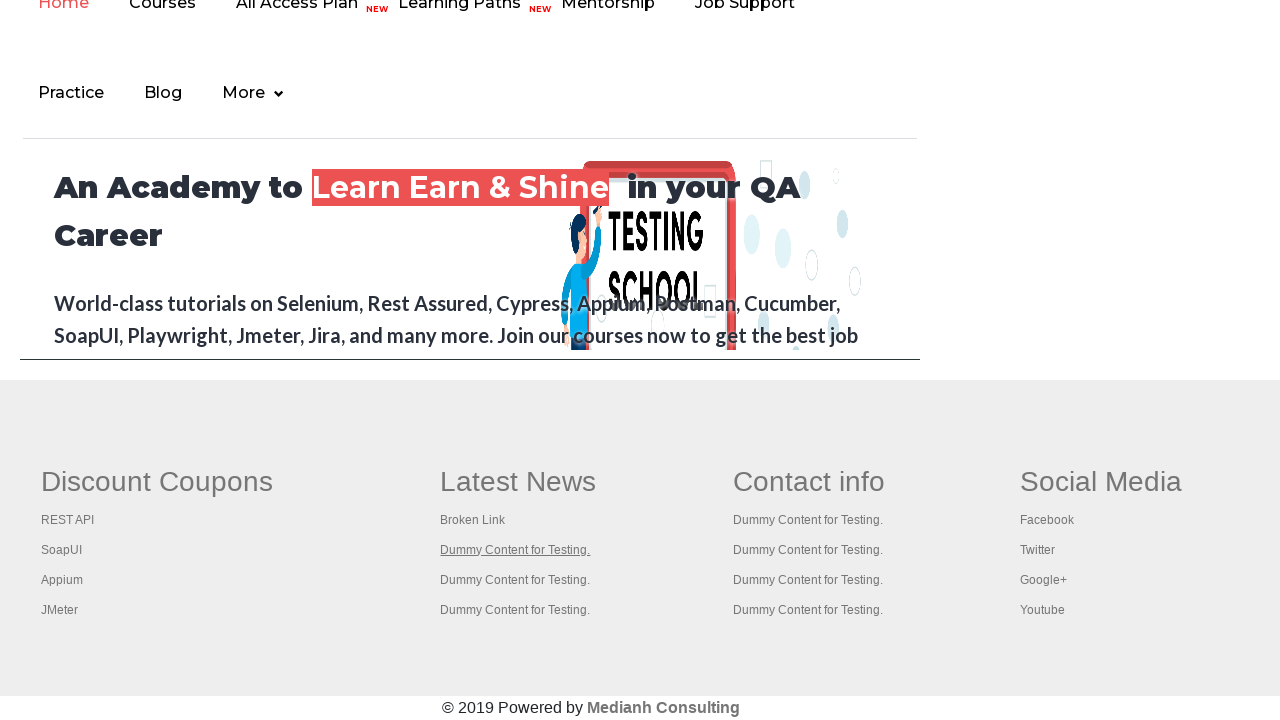

Opened footer link 8 in new tab using Ctrl+Click at (515, 580) on #gf-BIG table tbody tr td ul a >> nth=8
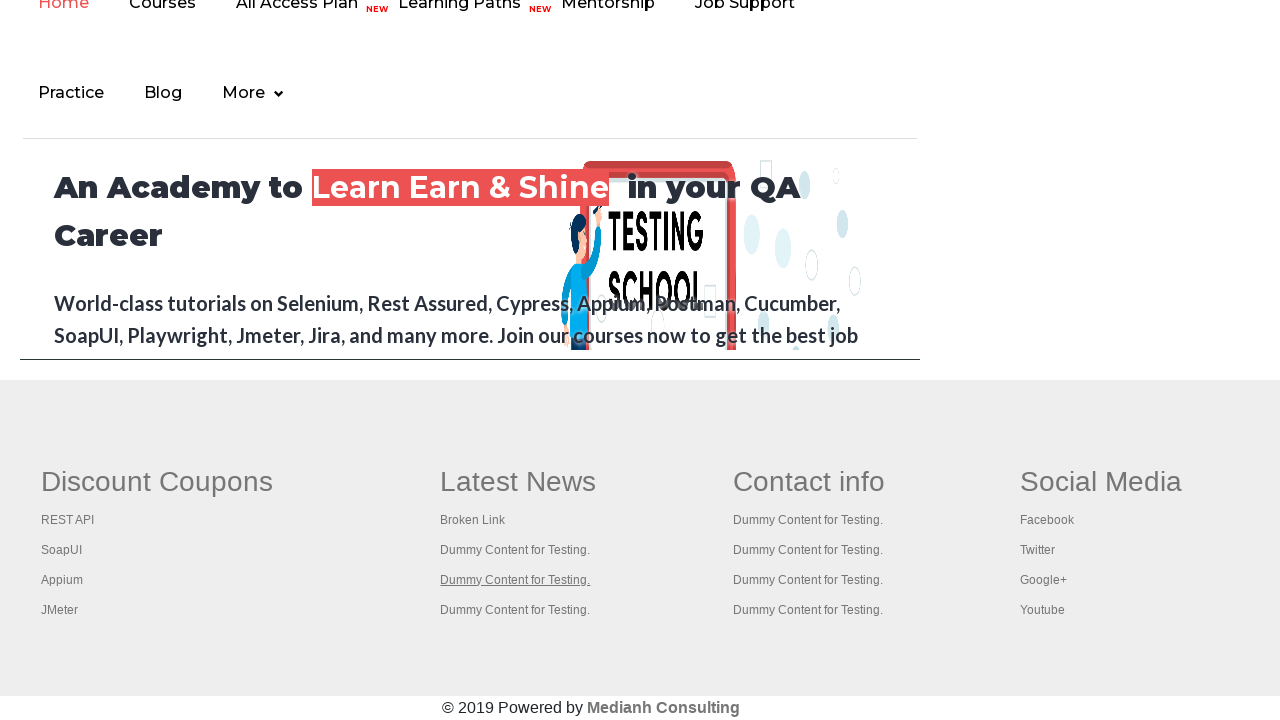

Opened footer link 9 in new tab using Ctrl+Click at (515, 610) on #gf-BIG table tbody tr td ul a >> nth=9
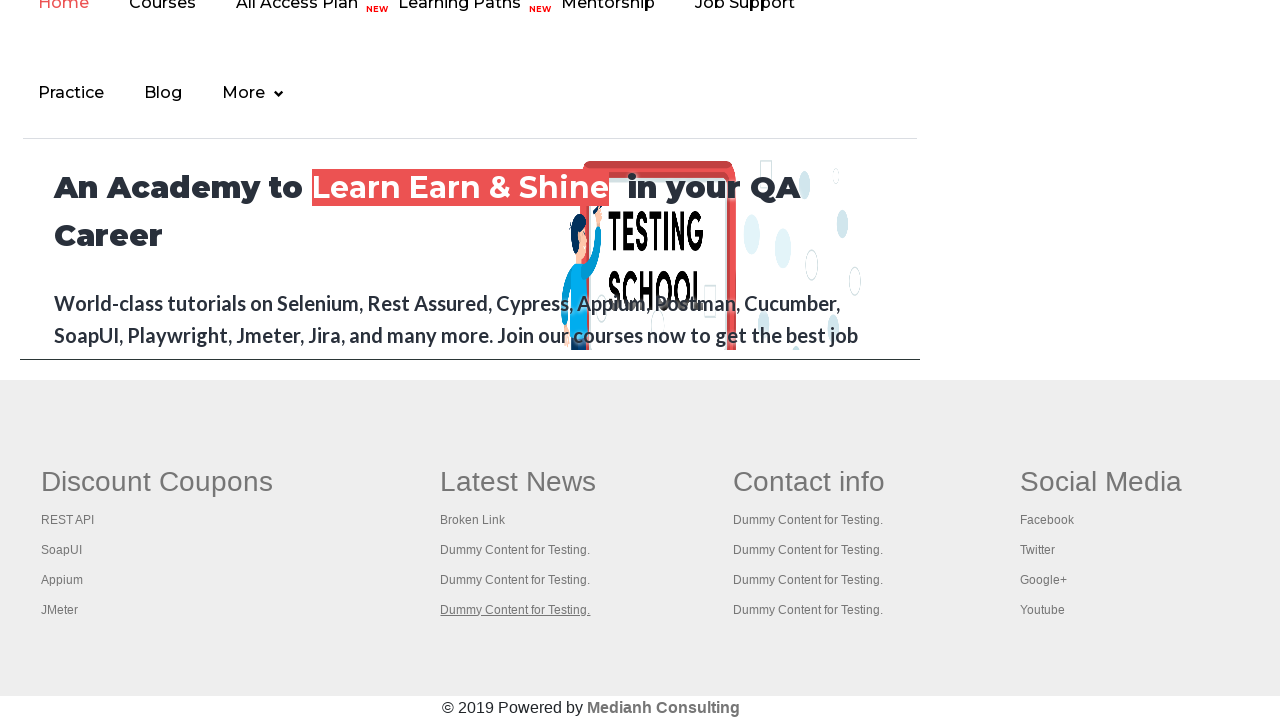

Opened footer link 10 in new tab using Ctrl+Click at (809, 482) on #gf-BIG table tbody tr td ul a >> nth=10
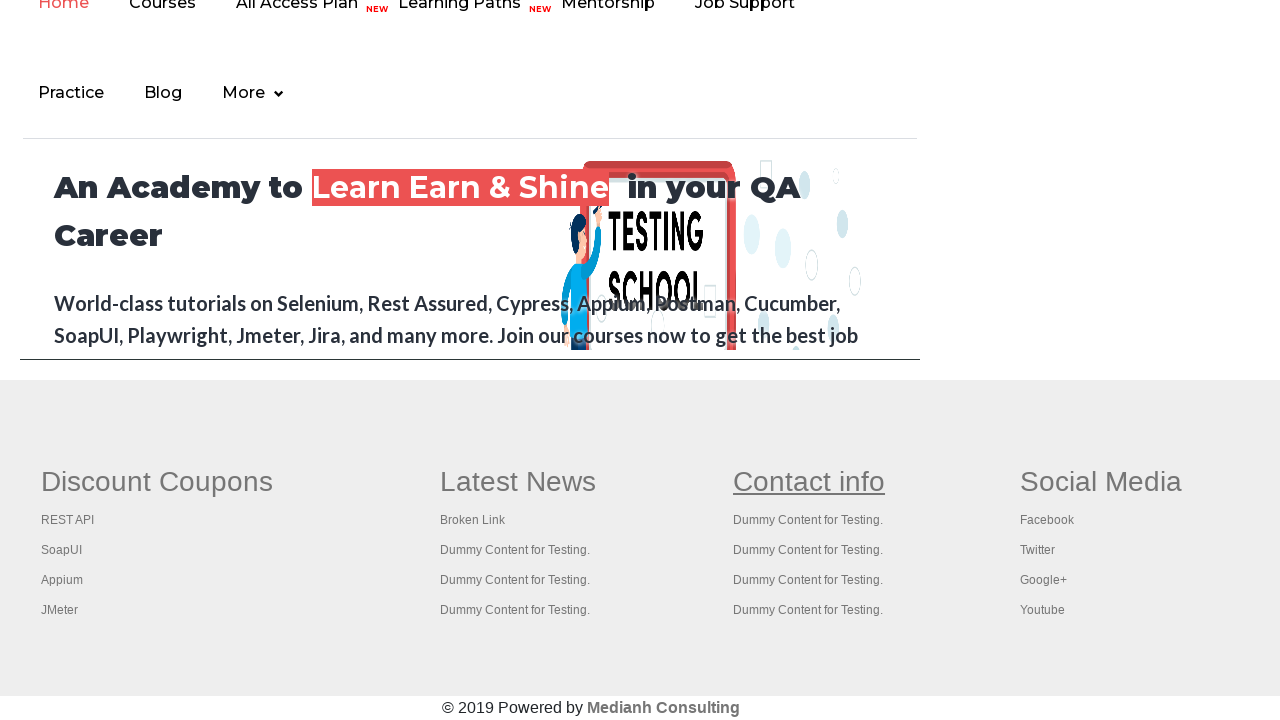

Opened footer link 11 in new tab using Ctrl+Click at (808, 520) on #gf-BIG table tbody tr td ul a >> nth=11
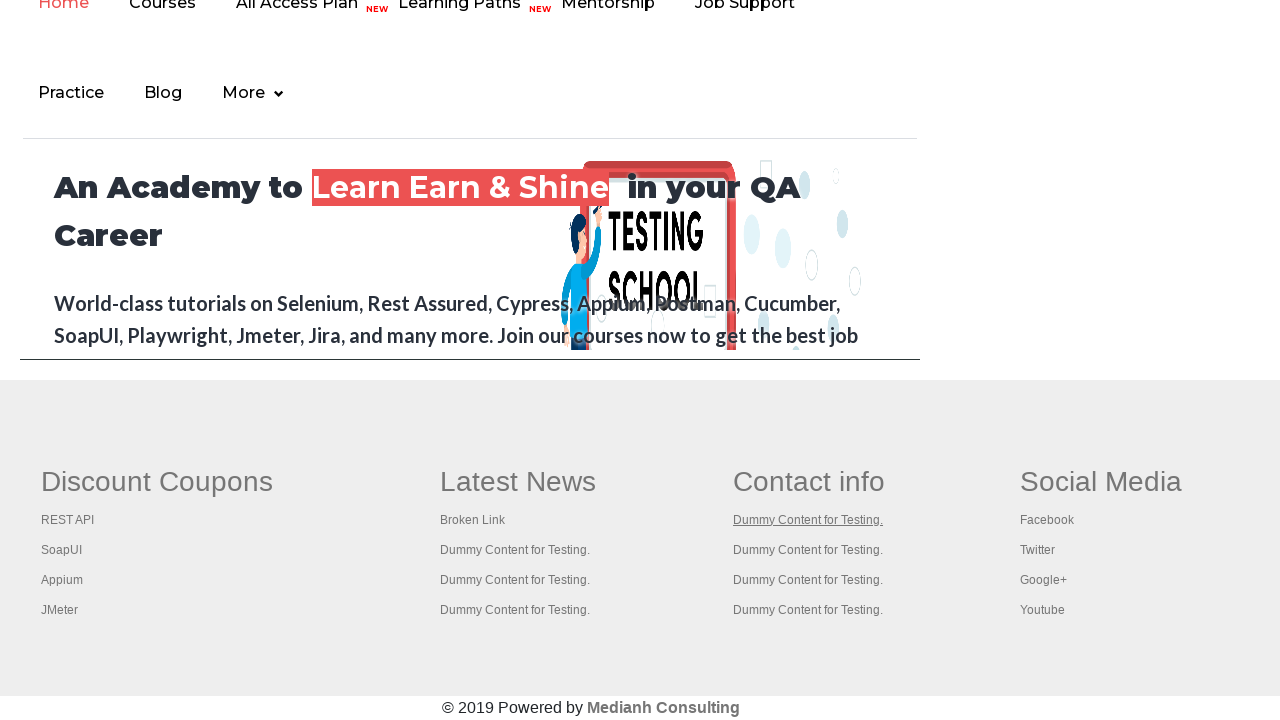

Opened footer link 12 in new tab using Ctrl+Click at (808, 550) on #gf-BIG table tbody tr td ul a >> nth=12
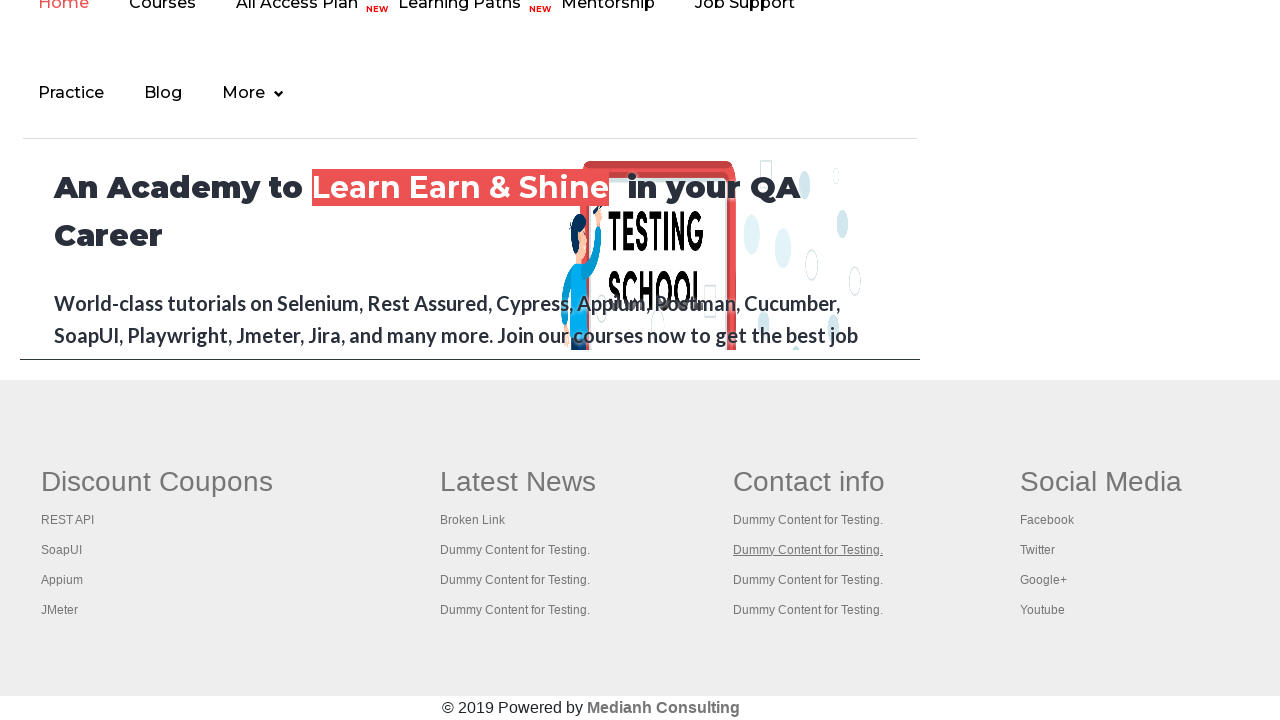

Opened footer link 13 in new tab using Ctrl+Click at (808, 580) on #gf-BIG table tbody tr td ul a >> nth=13
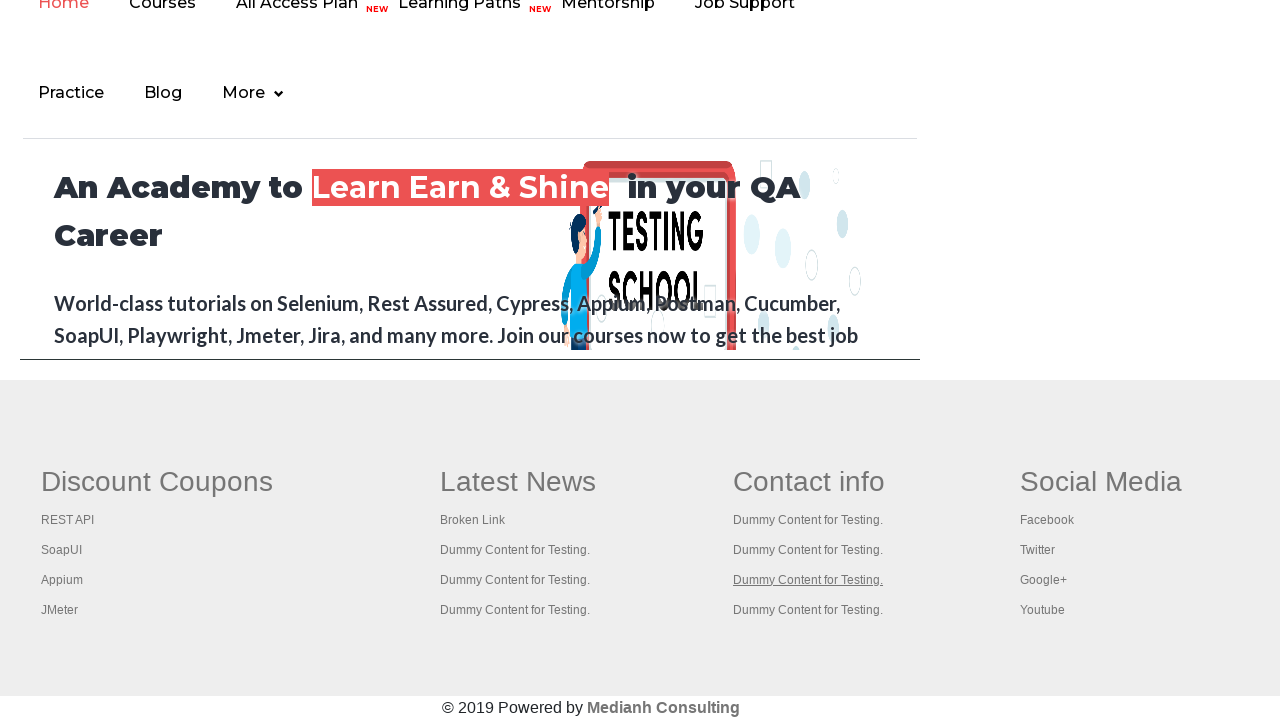

Opened footer link 14 in new tab using Ctrl+Click at (808, 610) on #gf-BIG table tbody tr td ul a >> nth=14
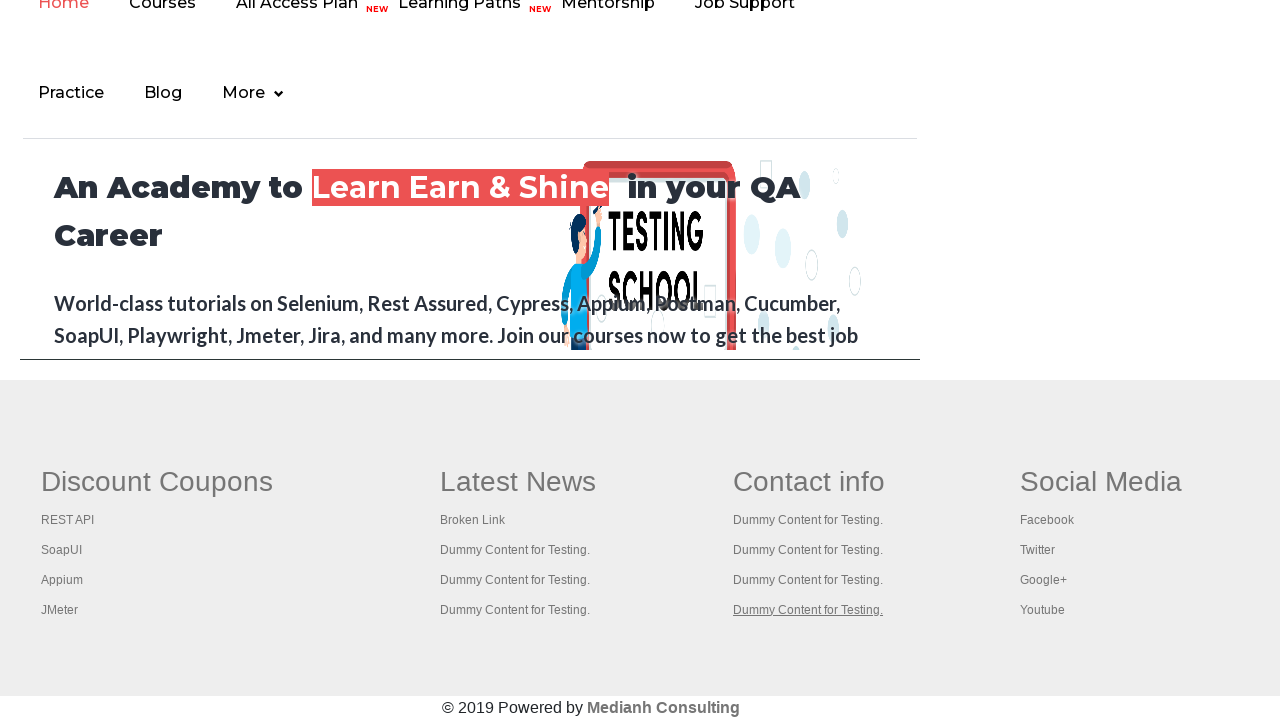

Opened footer link 15 in new tab using Ctrl+Click at (1101, 482) on #gf-BIG table tbody tr td ul a >> nth=15
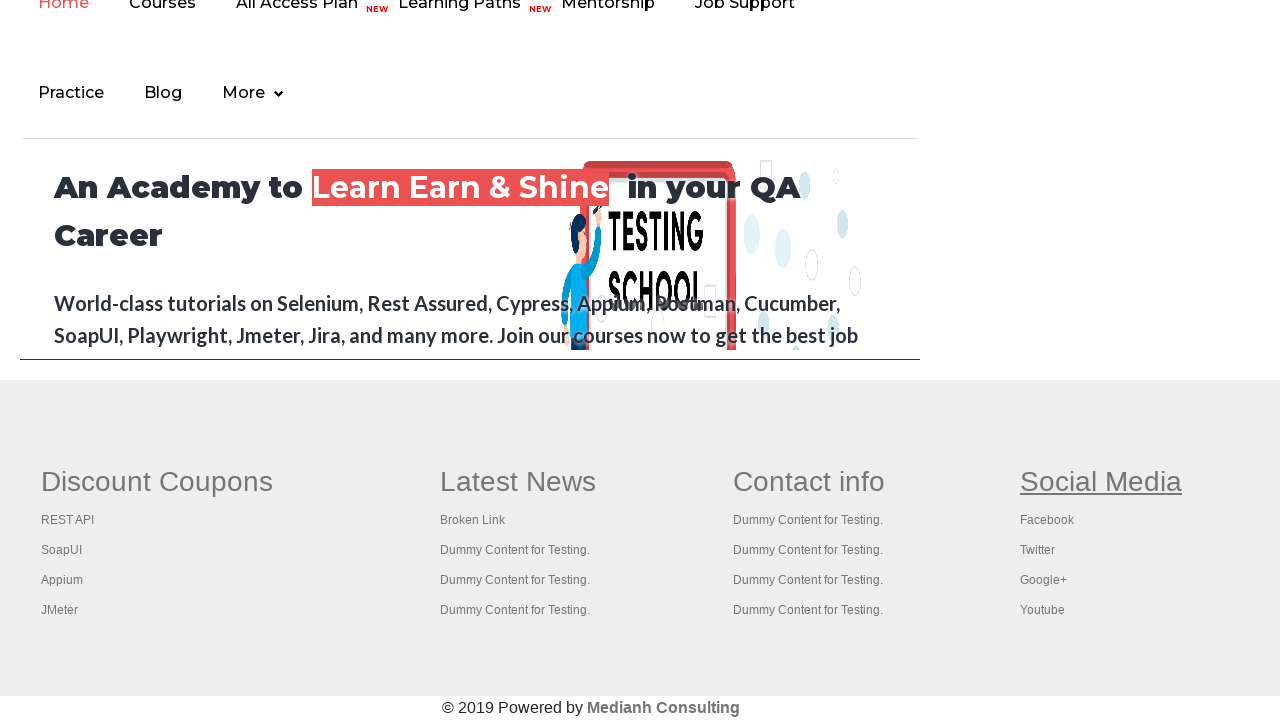

Opened footer link 16 in new tab using Ctrl+Click at (1047, 520) on #gf-BIG table tbody tr td ul a >> nth=16
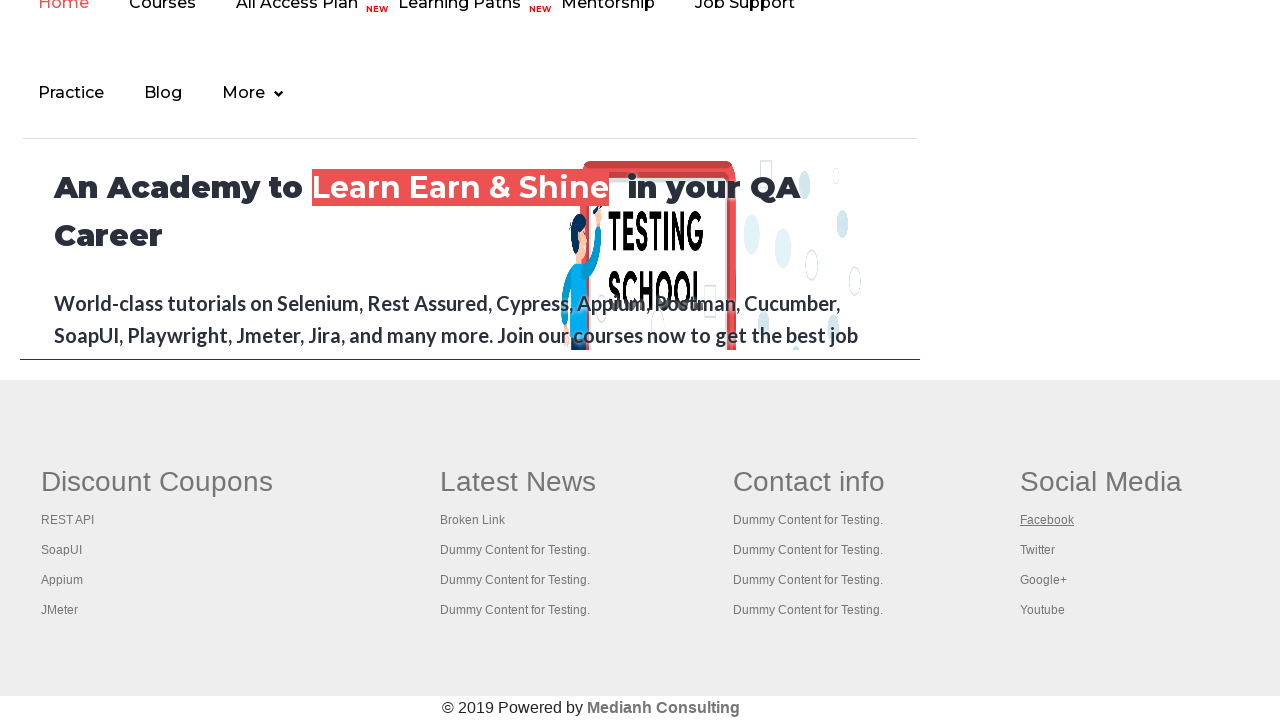

Opened footer link 17 in new tab using Ctrl+Click at (1037, 550) on #gf-BIG table tbody tr td ul a >> nth=17
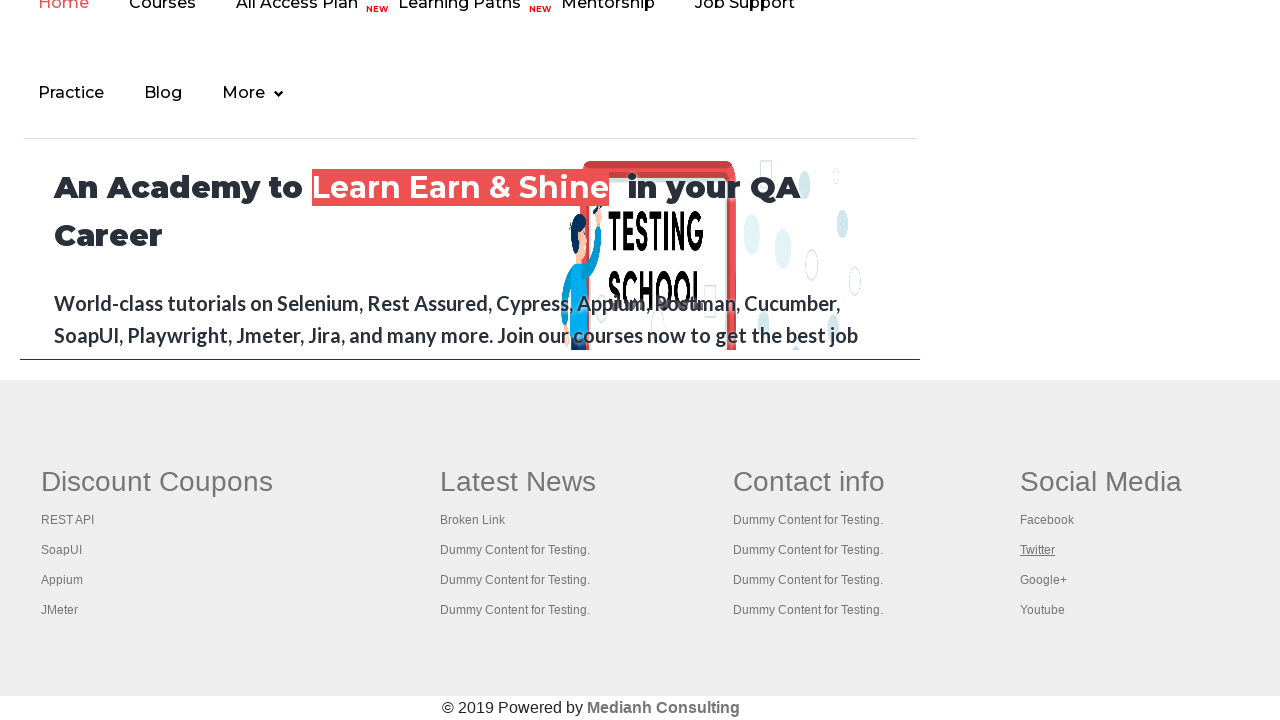

Opened footer link 18 in new tab using Ctrl+Click at (1043, 580) on #gf-BIG table tbody tr td ul a >> nth=18
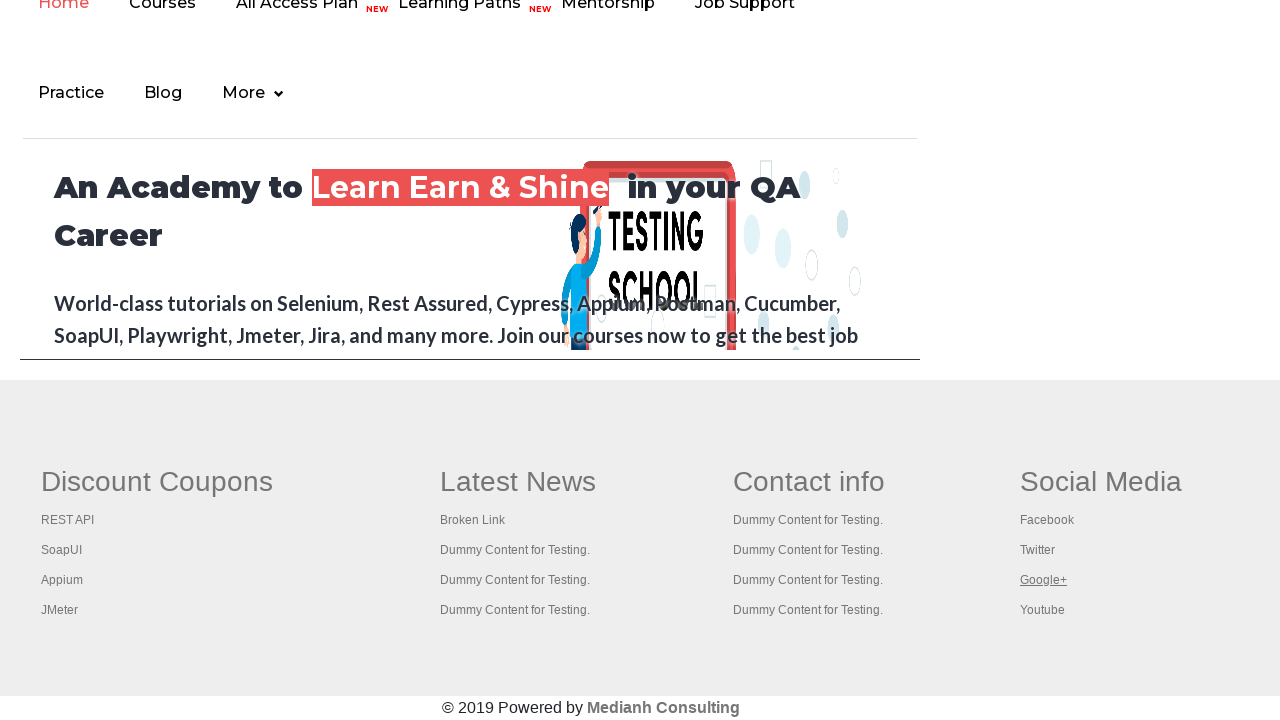

Opened footer link 19 in new tab using Ctrl+Click at (1042, 610) on #gf-BIG table tbody tr td ul a >> nth=19
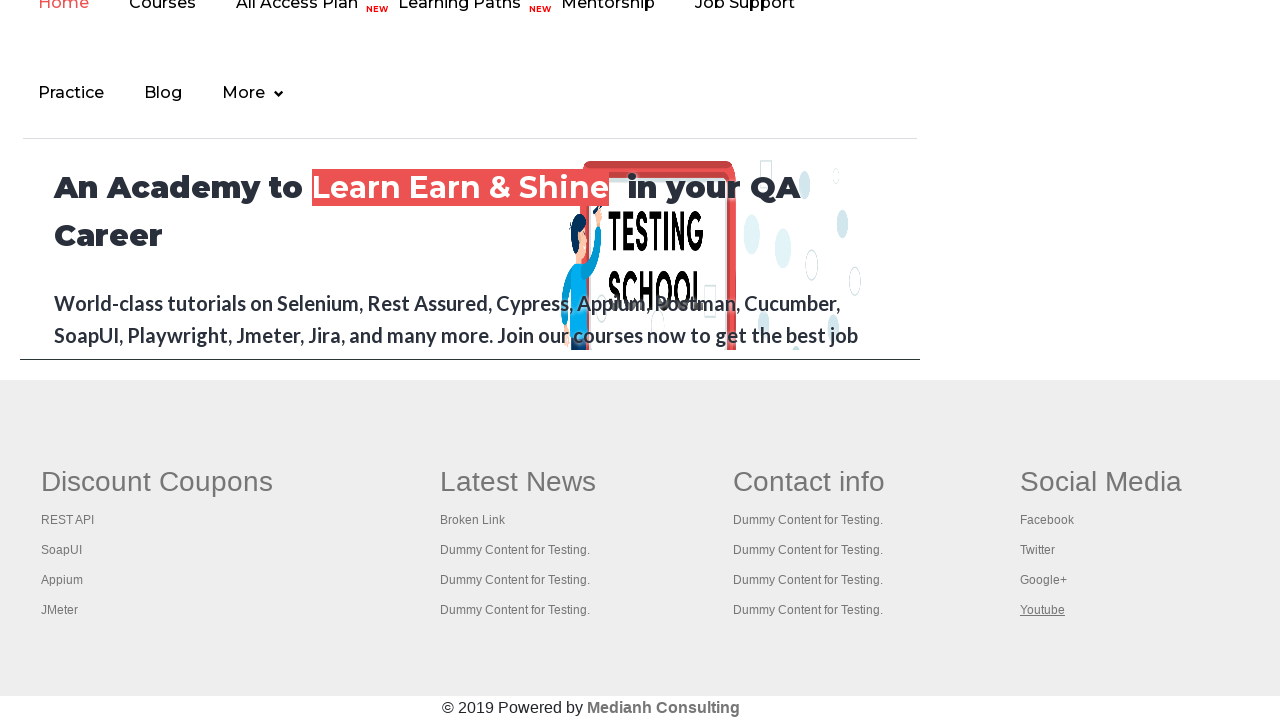

Retrieved all open pages/tabs
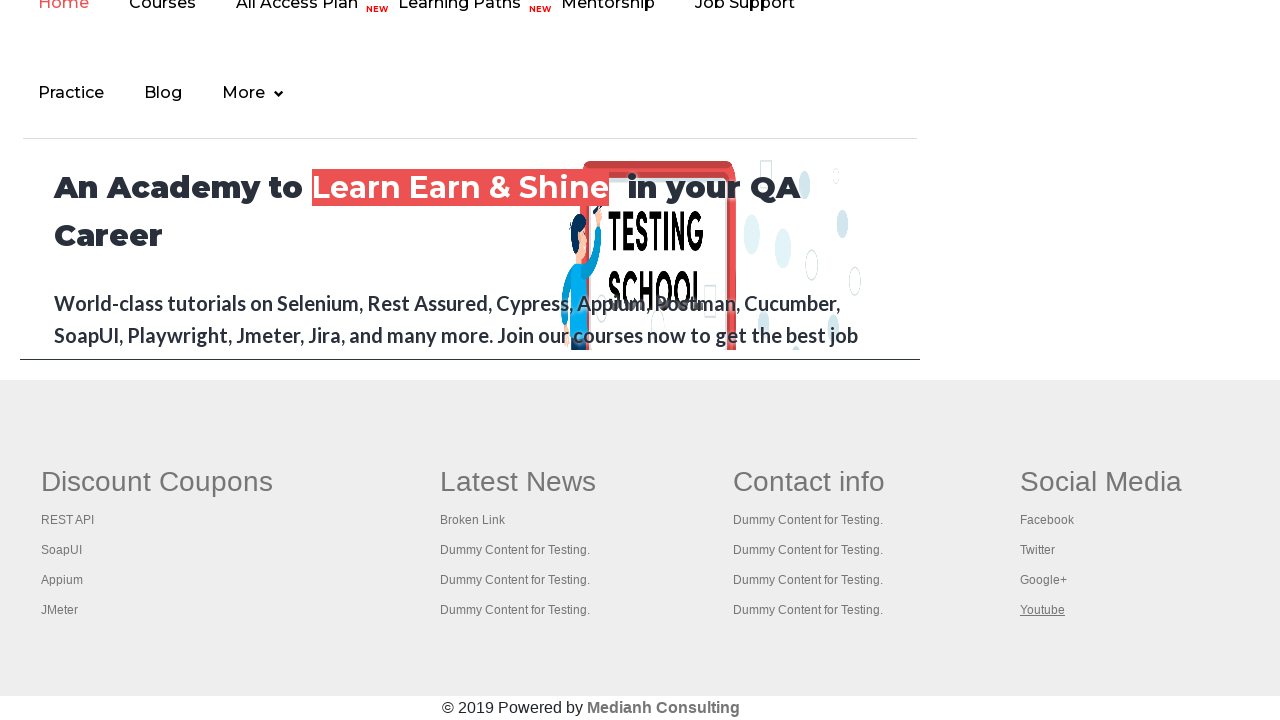

Verified page title: Practice Page
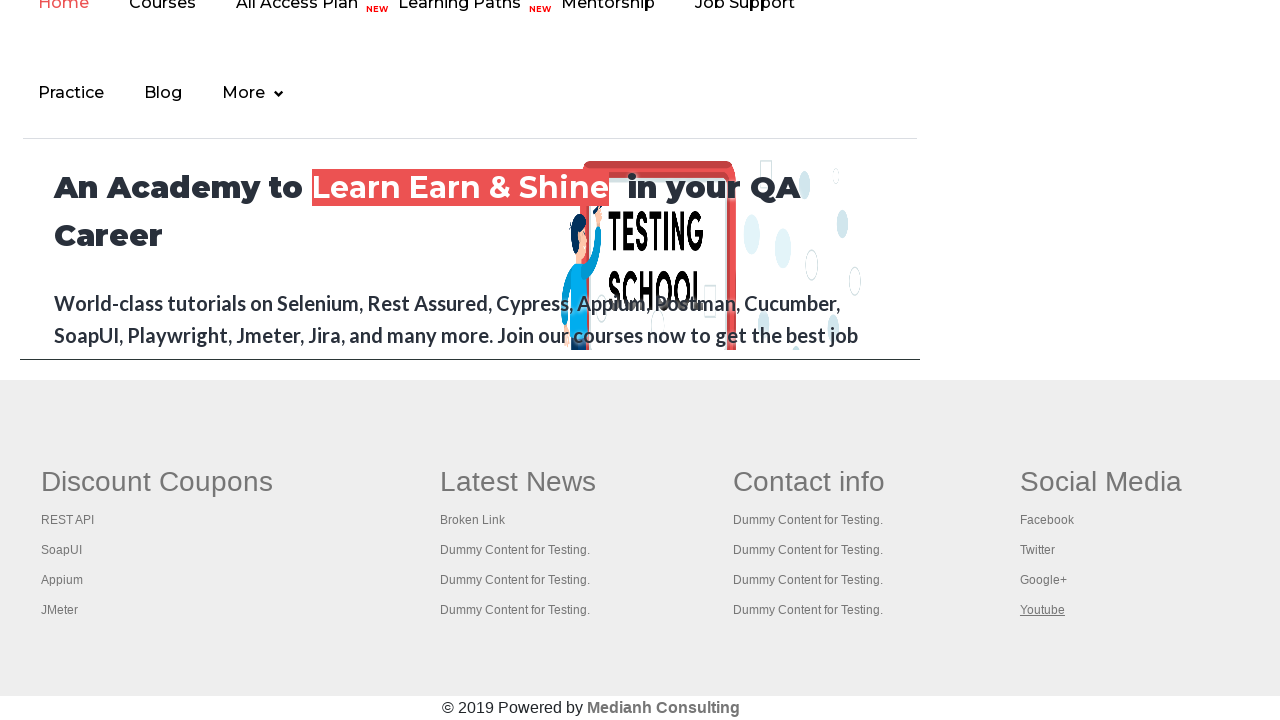

Verified page title: REST API Tutorial
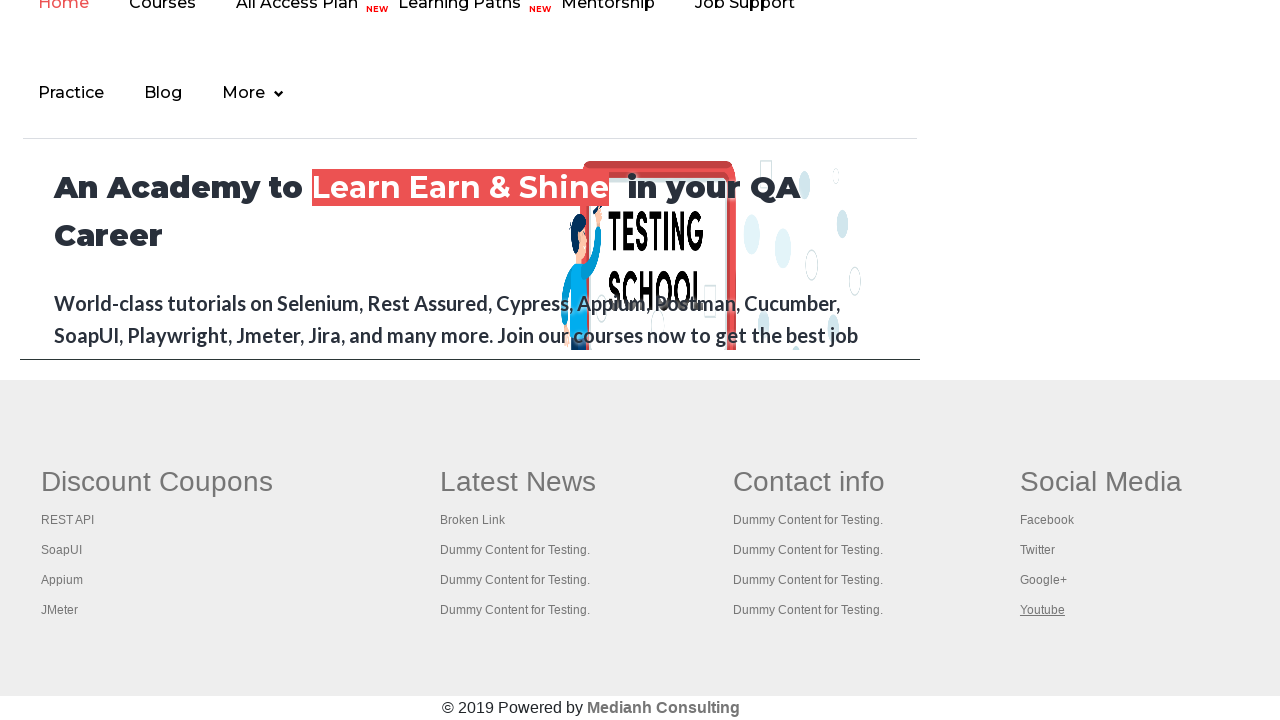

Verified page title: The World’s Most Popular API Testing Tool | SoapUI
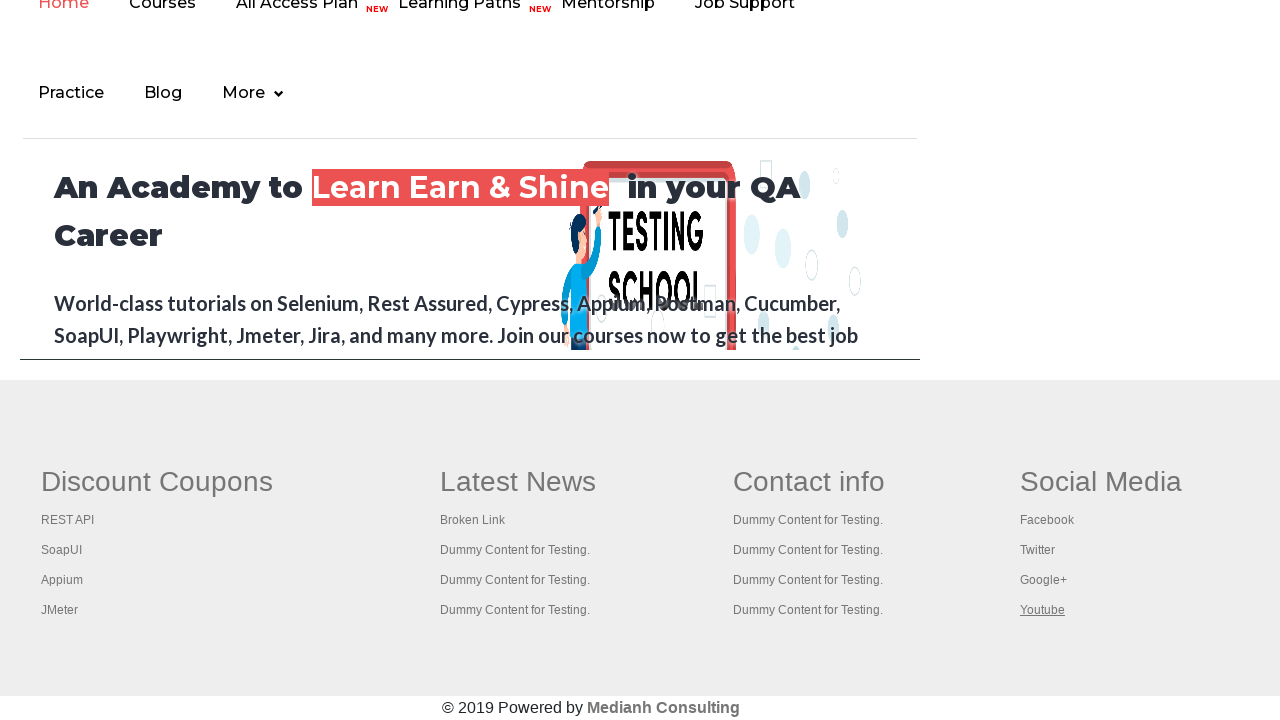

Verified page title: Appium tutorial for Mobile Apps testing | RahulShetty Academy | Rahul
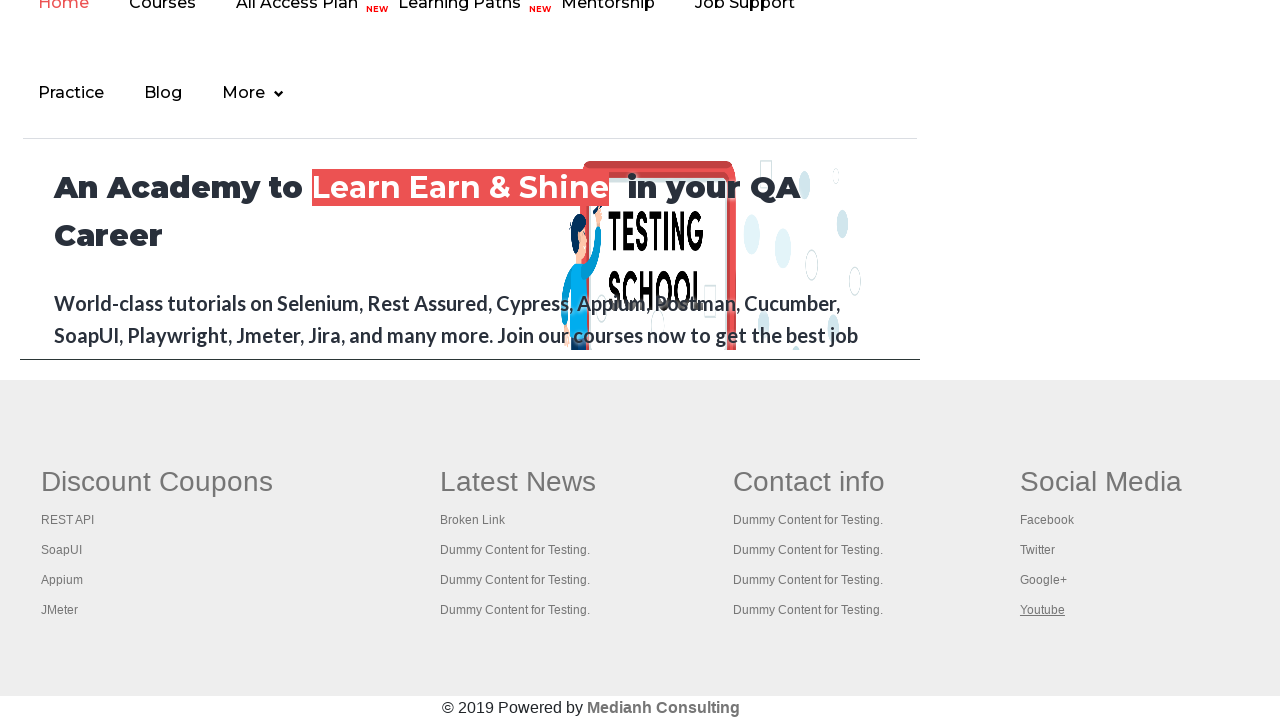

Verified page title: Apache JMeter - Apache JMeter™
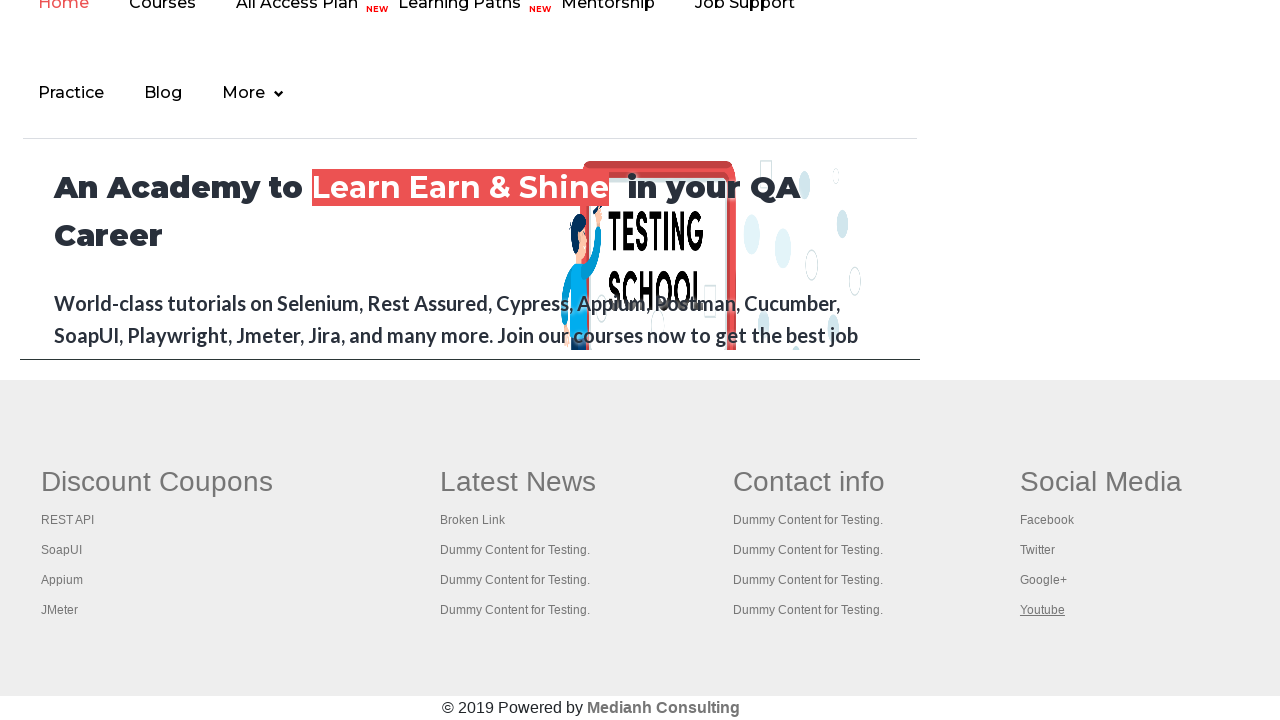

Verified page title: Practice Page
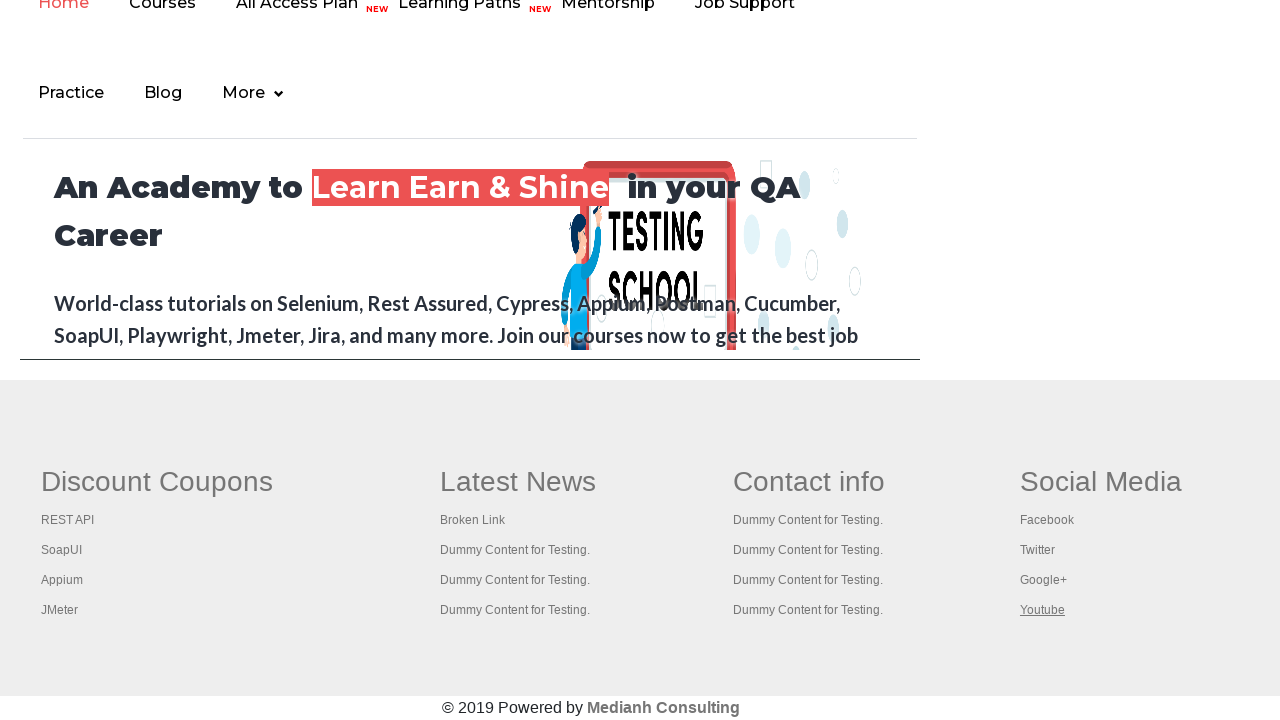

Verified page title: 
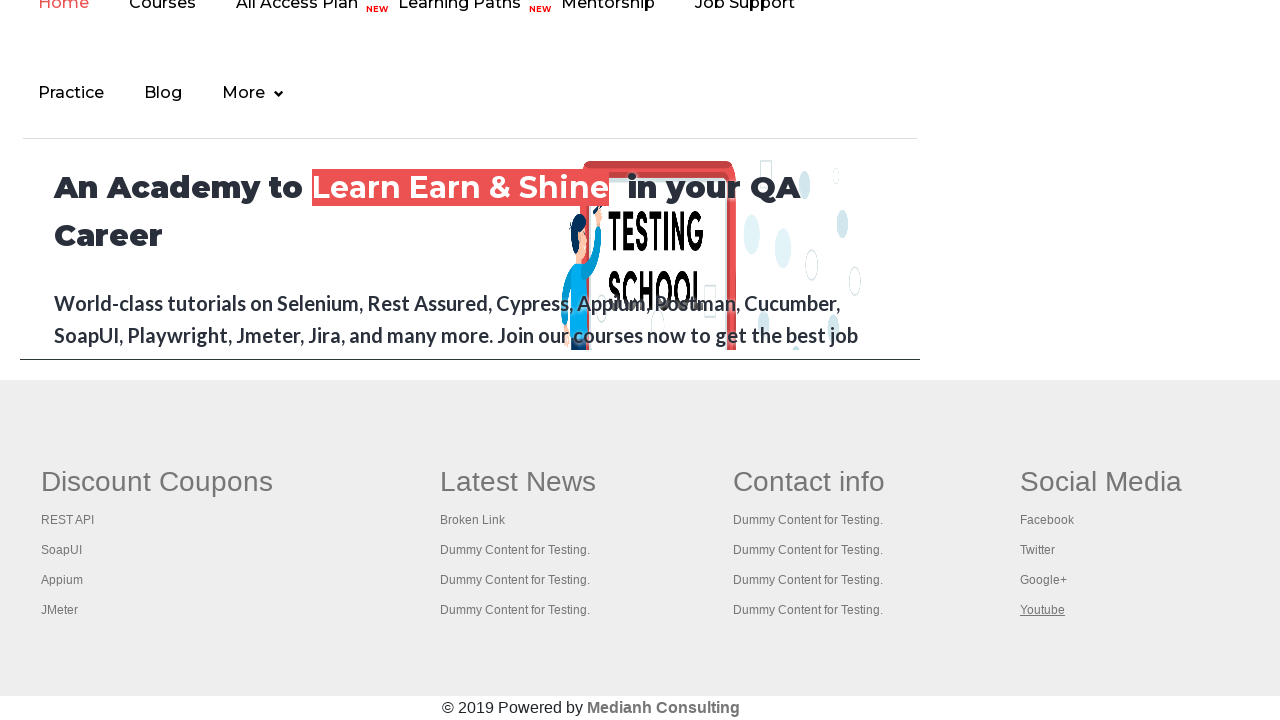

Verified page title: Practice Page
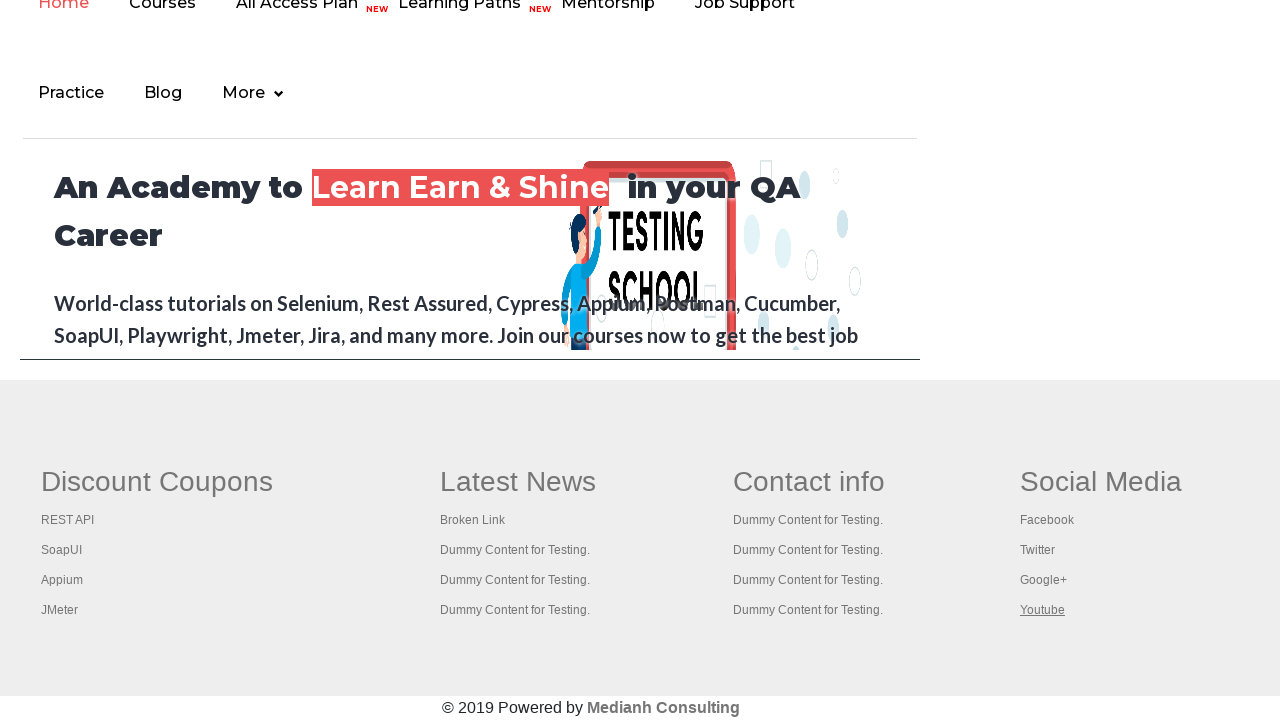

Verified page title: Practice Page
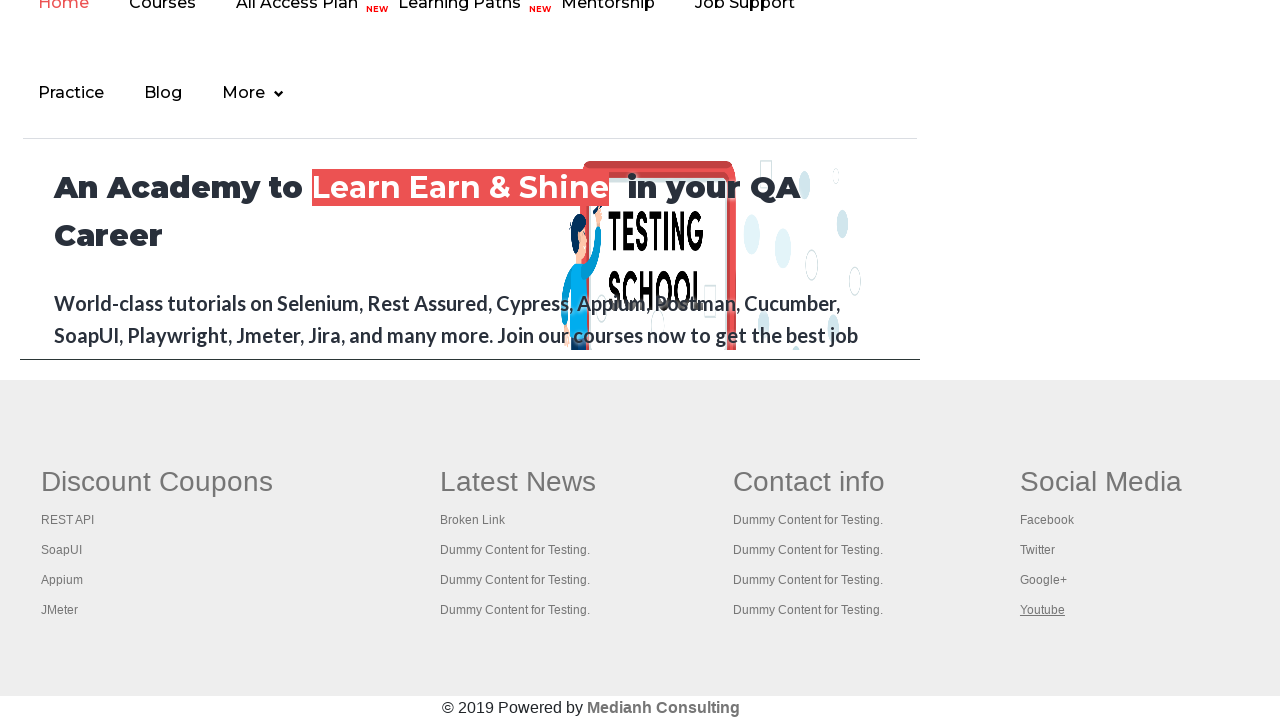

Verified page title: Practice Page
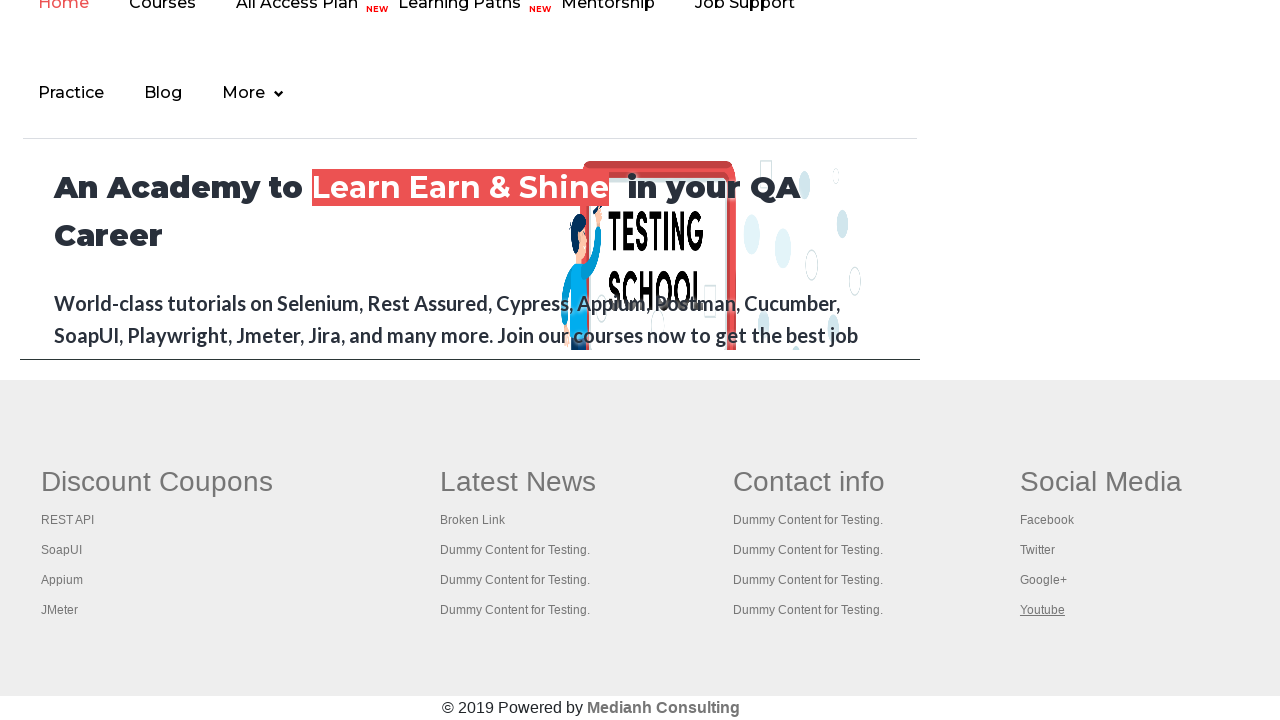

Verified page title: Practice Page
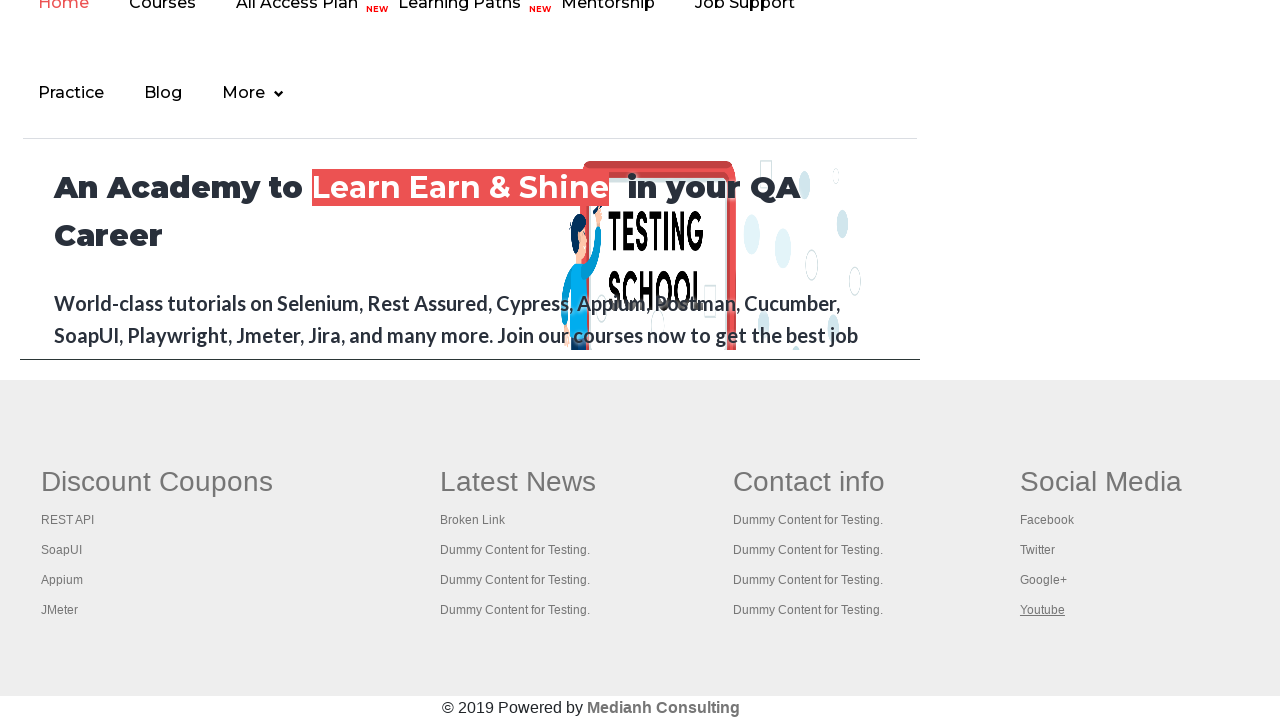

Verified page title: Practice Page
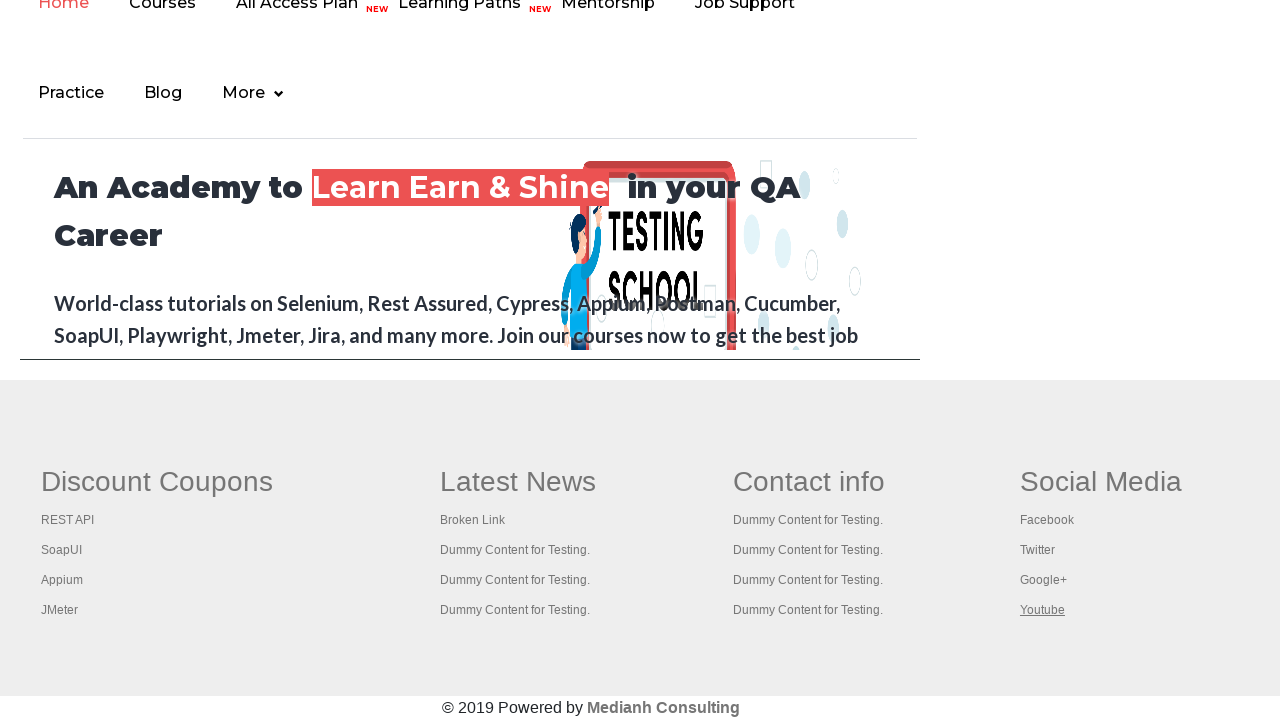

Verified page title: Practice Page
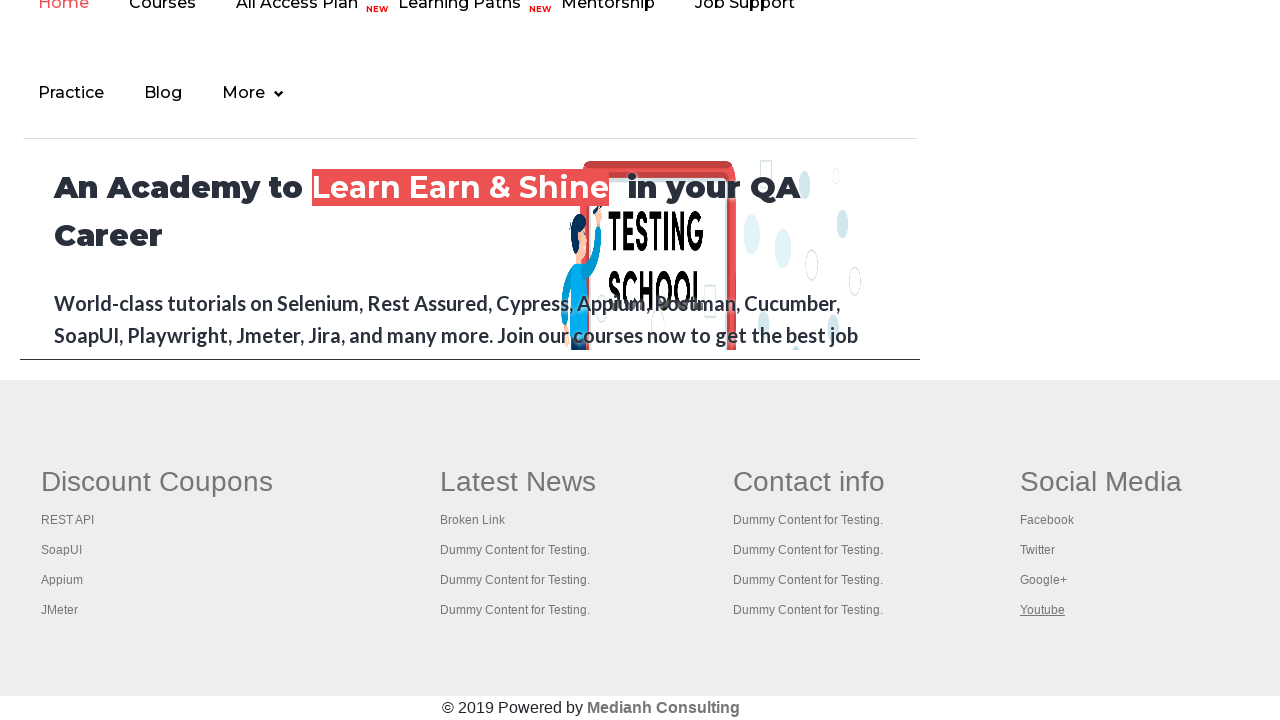

Verified page title: Practice Page
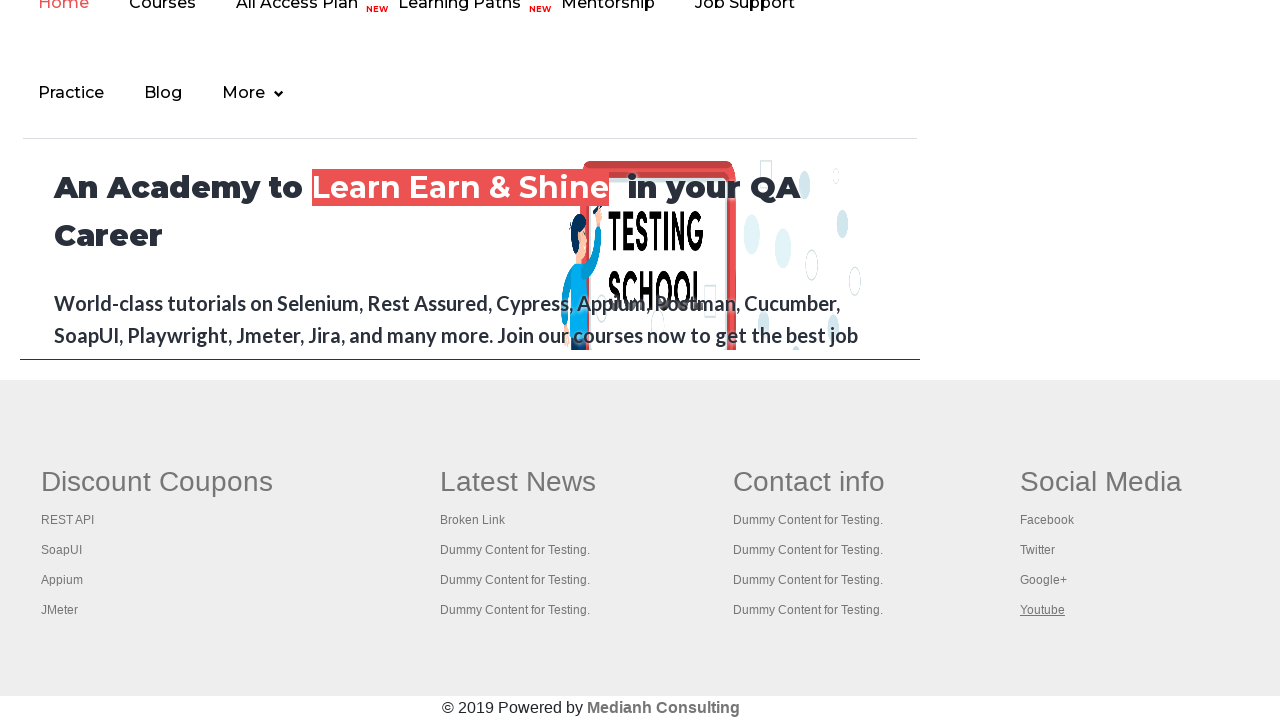

Verified page title: Practice Page
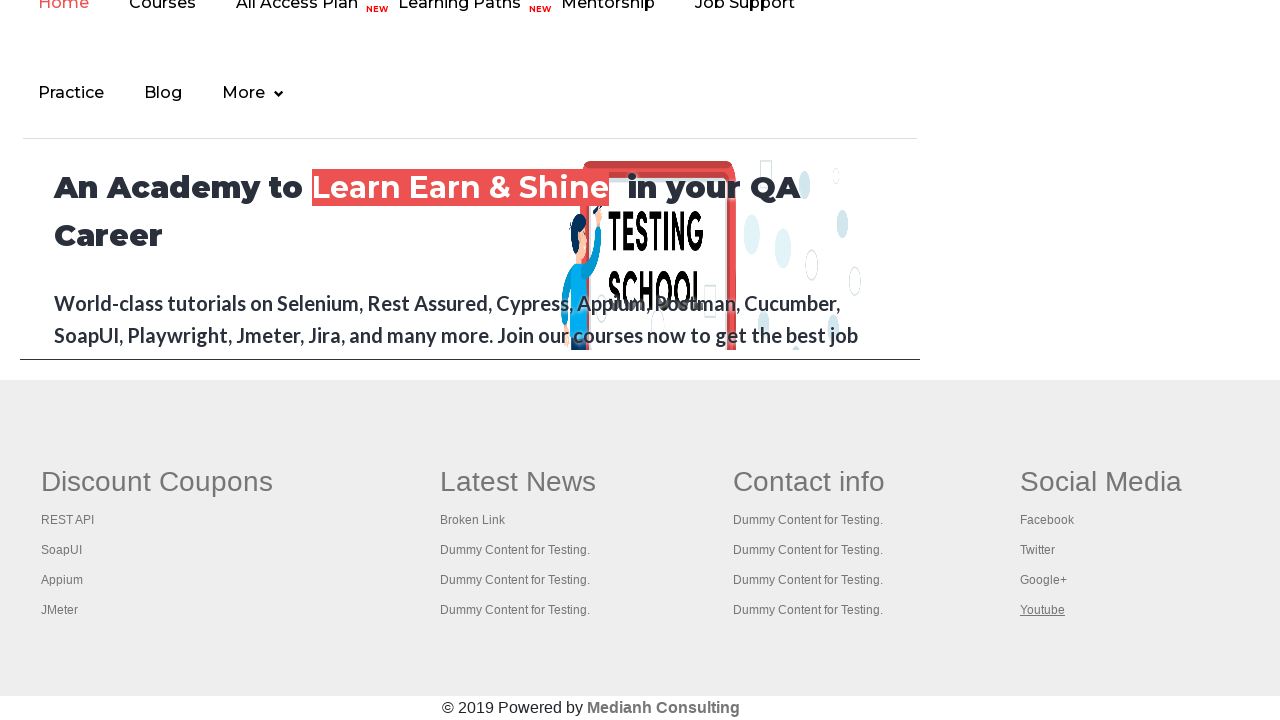

Verified page title: Practice Page
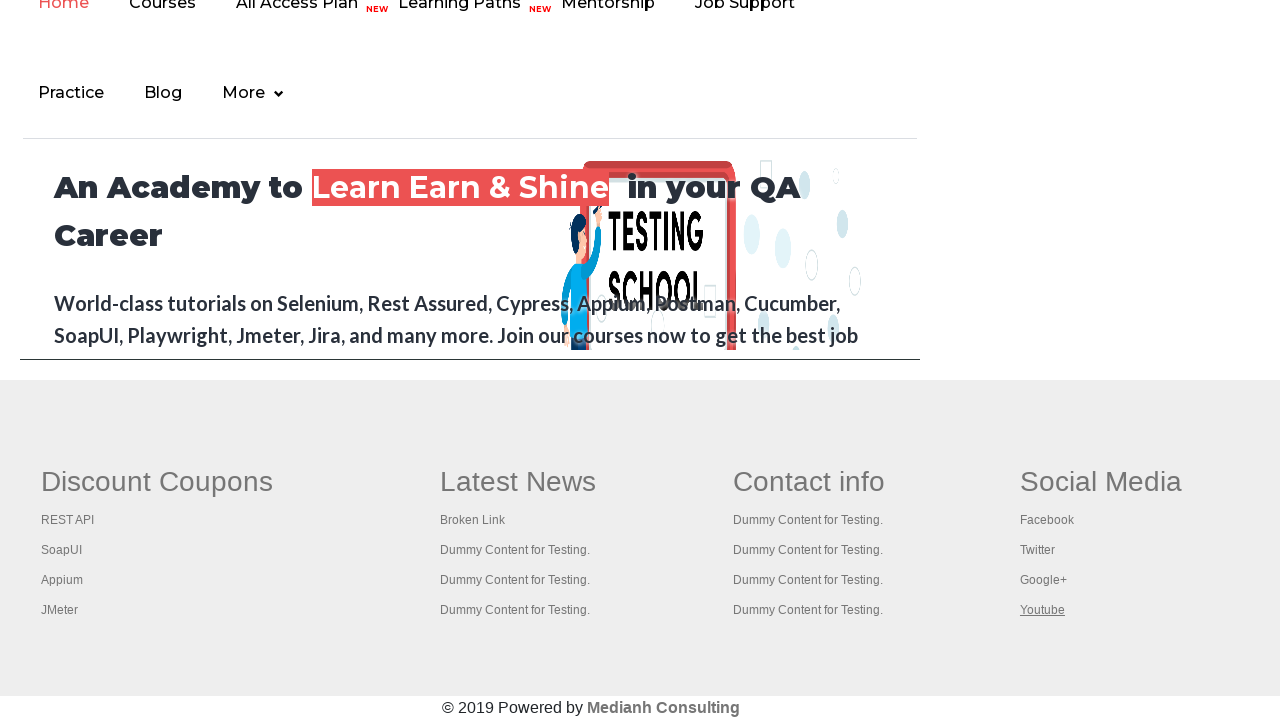

Verified page title: Practice Page
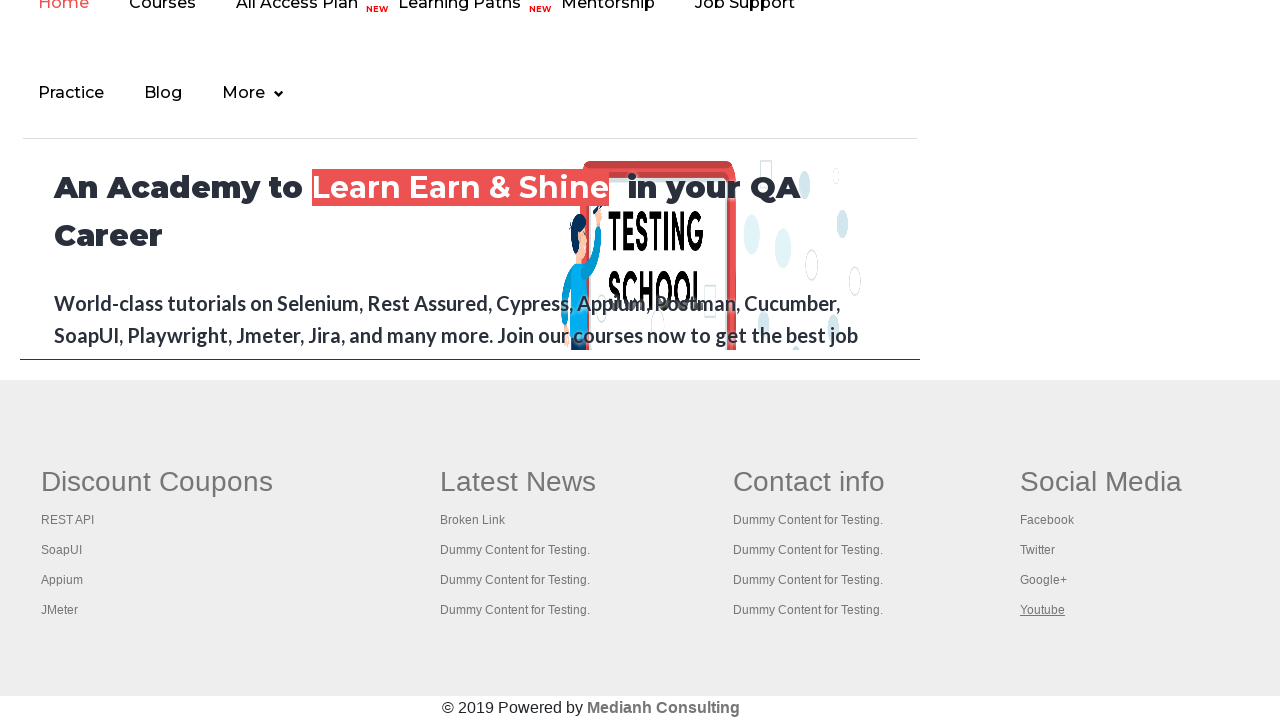

Verified page title: Practice Page
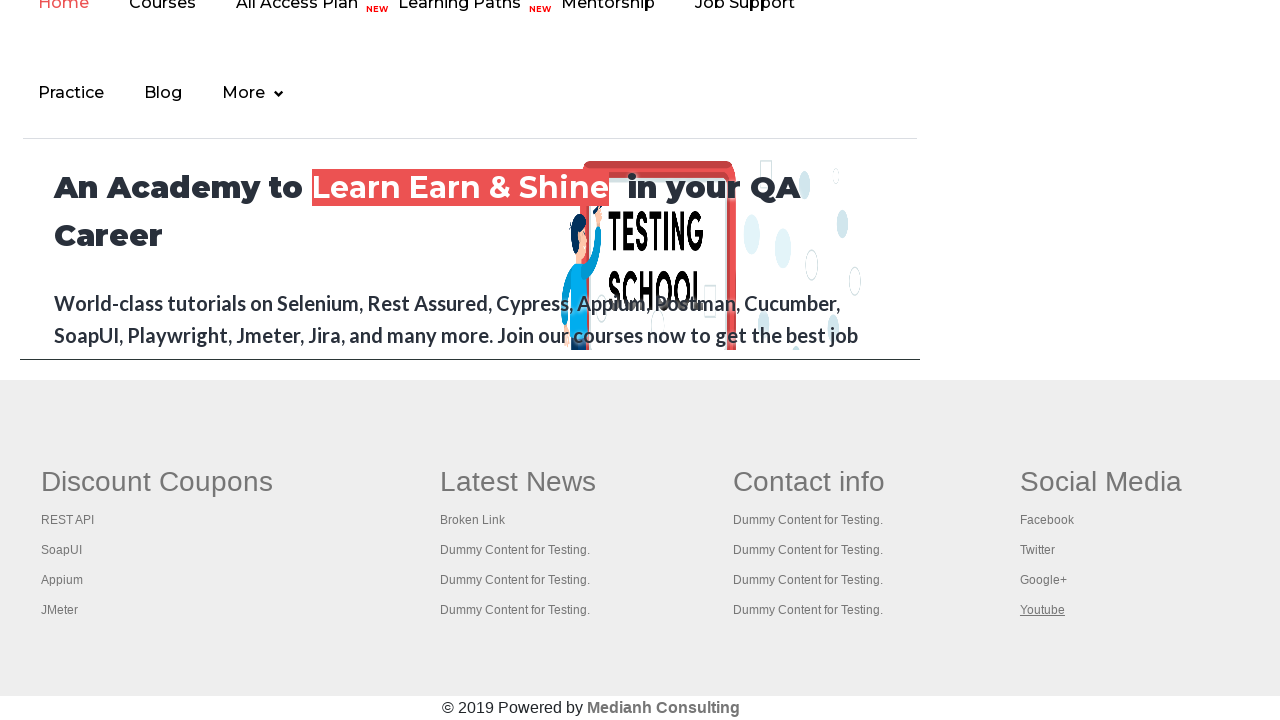

Verified page title: Practice Page
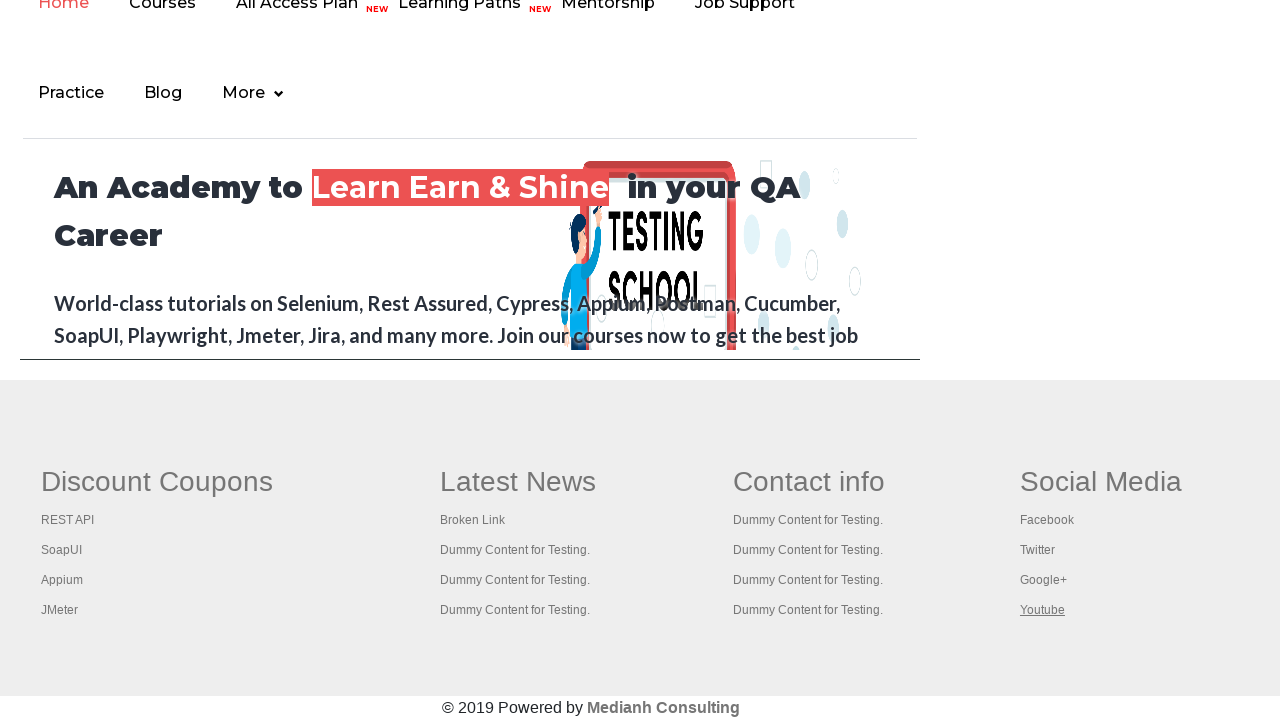

Verified page title: Practice Page
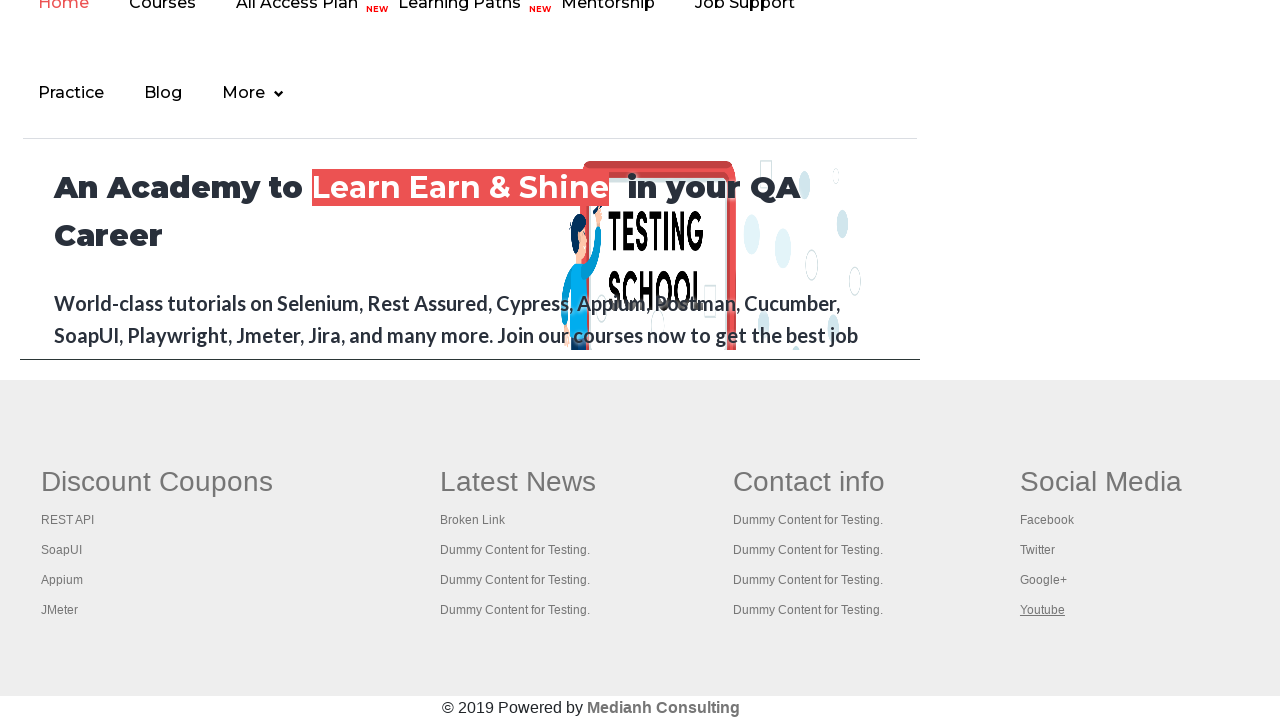

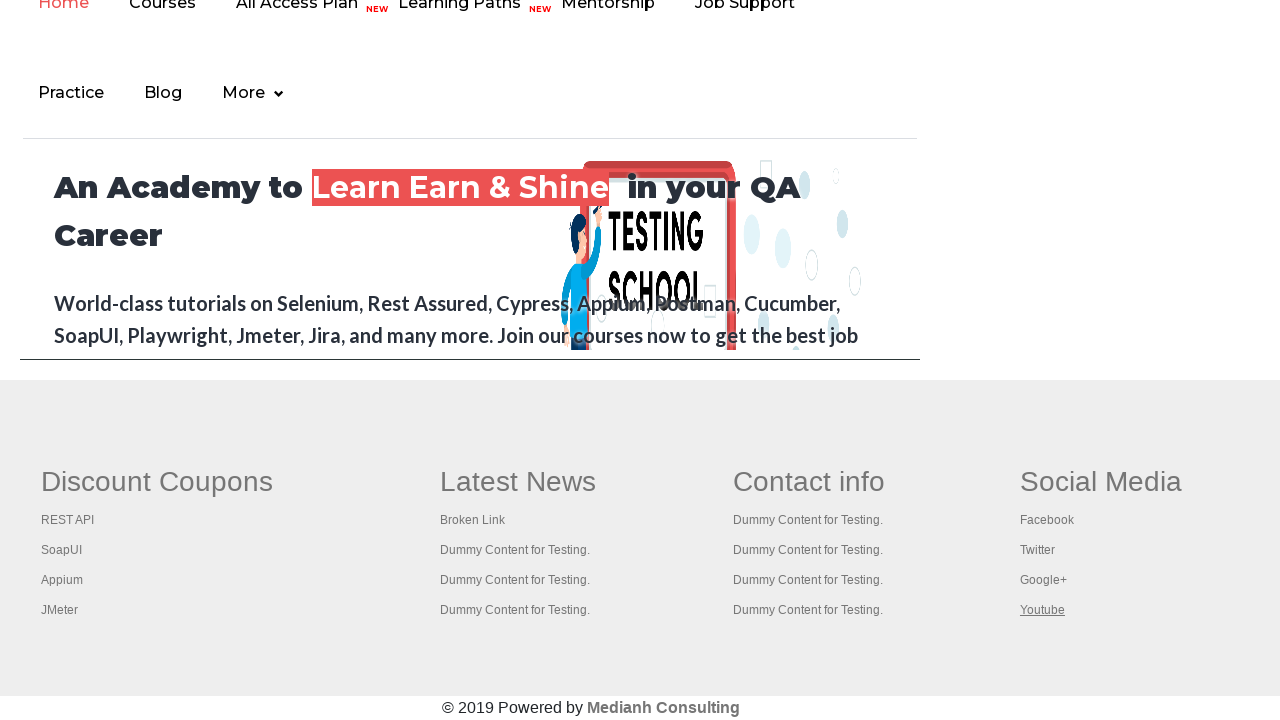